Tests e-commerce functionality by adding multiple products from different categories to cart and then removing some of them

Starting URL: https://www.demoblaze.com/index.html

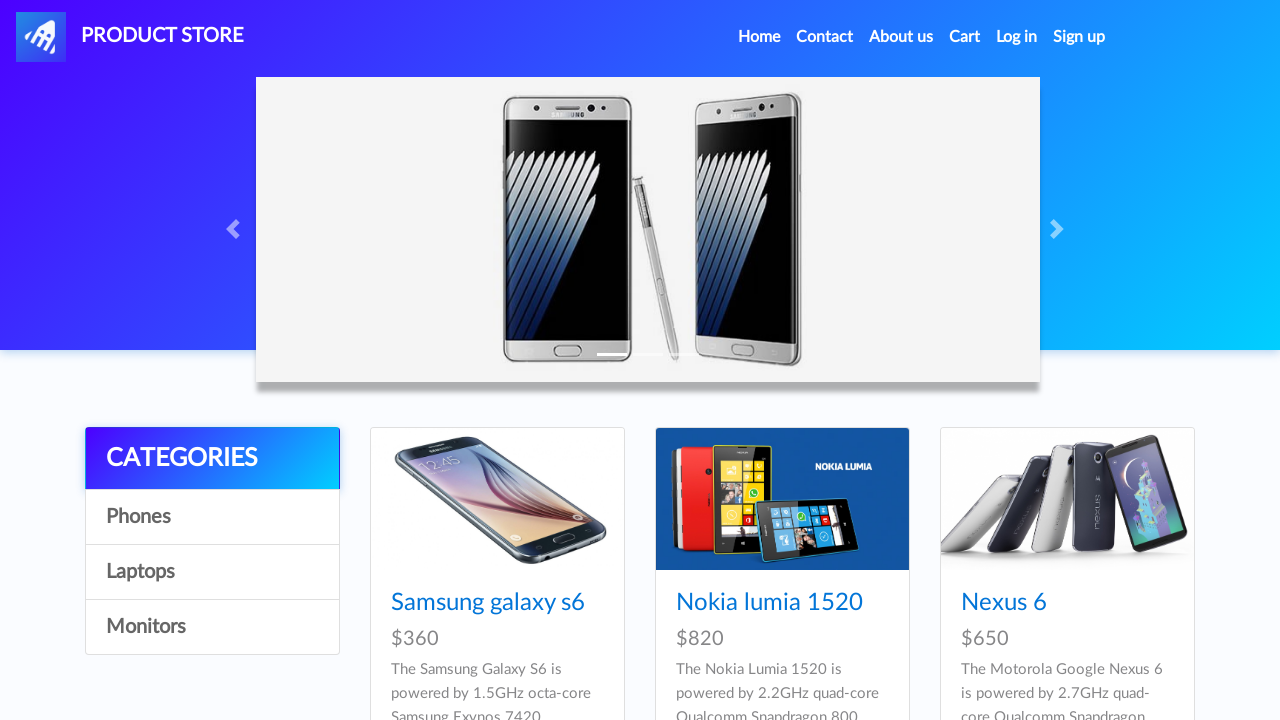

Clicked Monitors category at (212, 627) on a:text('Monitors')
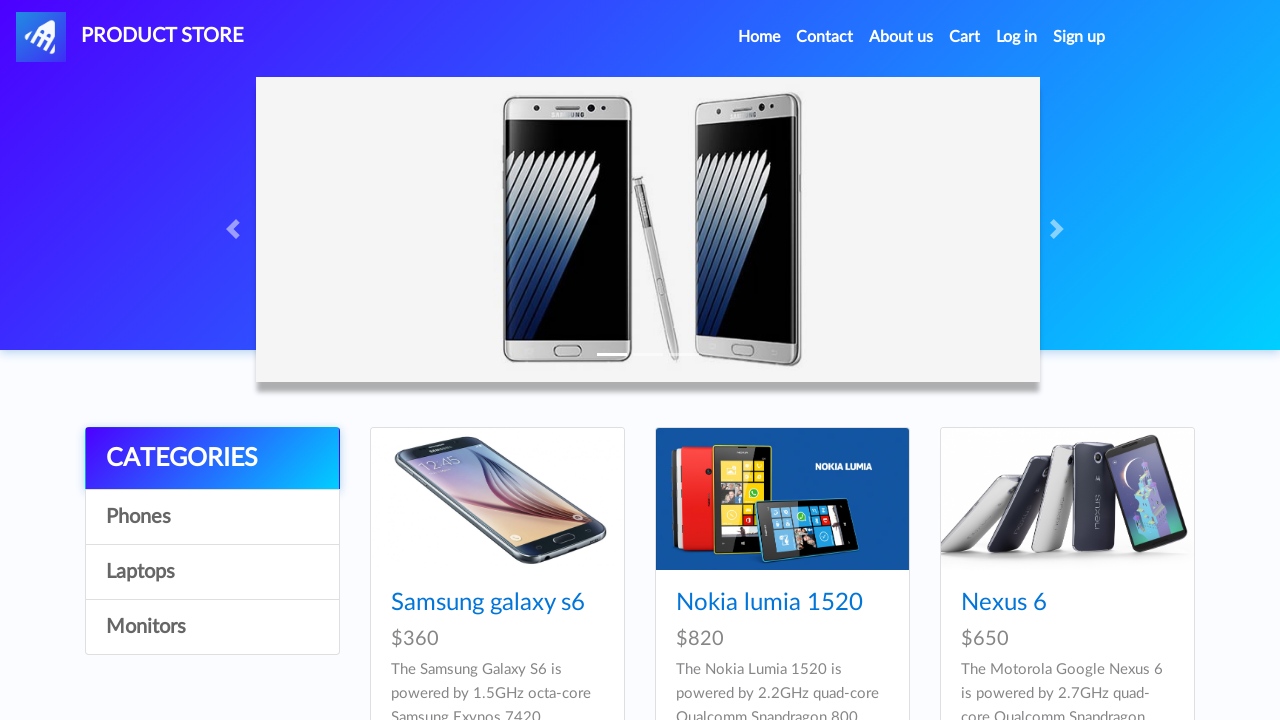

Selected Apple monitor 24 product at (484, 603) on a:text('Apple monitor 24')
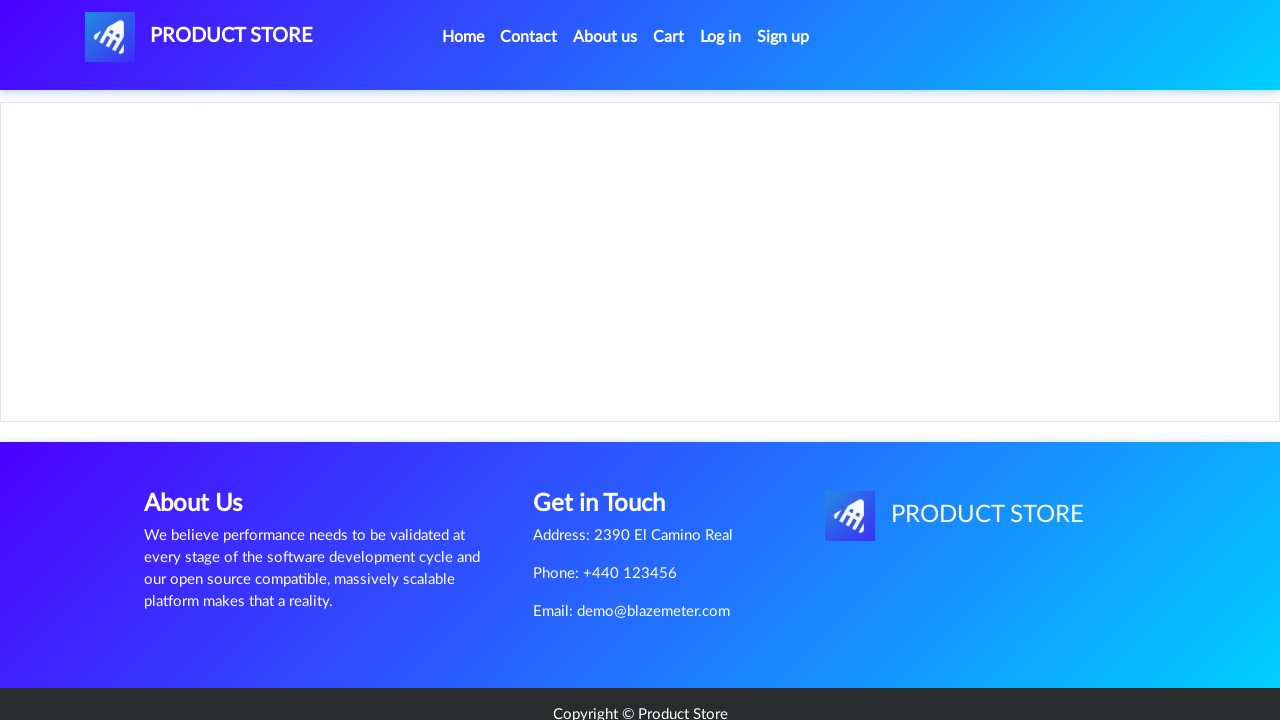

Clicked Add to cart button for Apple monitor 24 at (610, 460) on a:text('Add to cart')
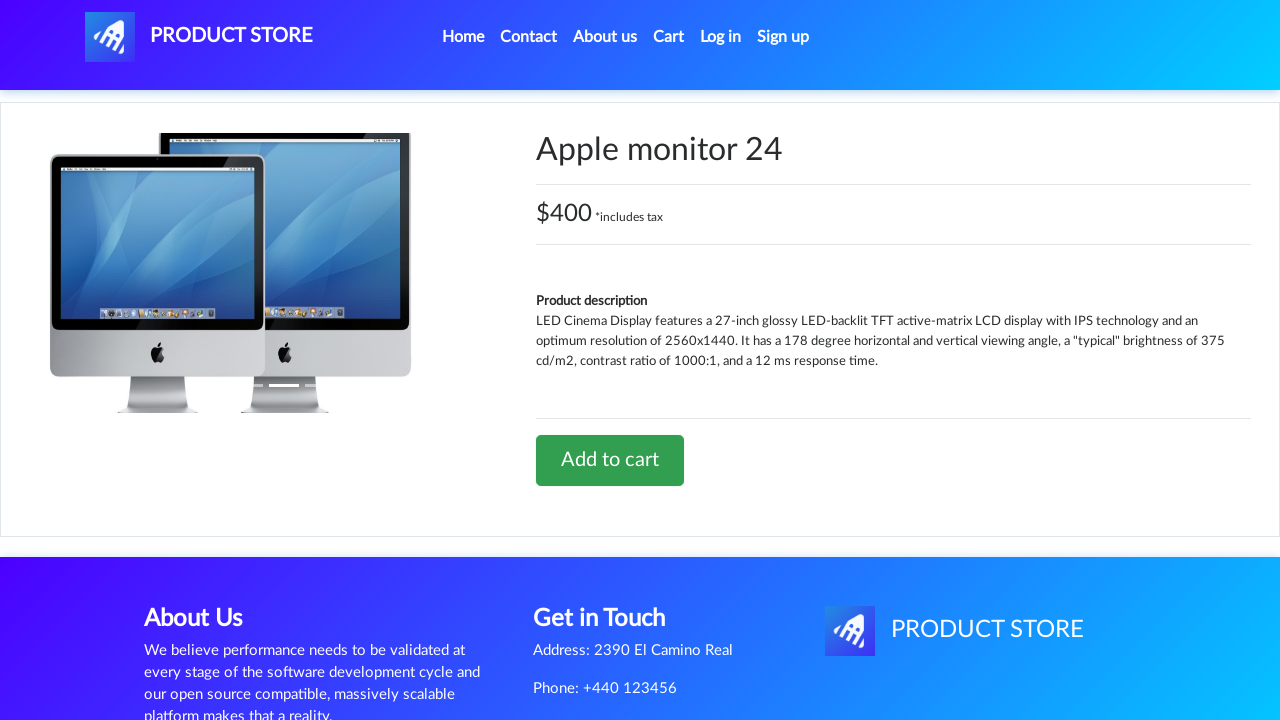

Waited for confirmation dialog to appear
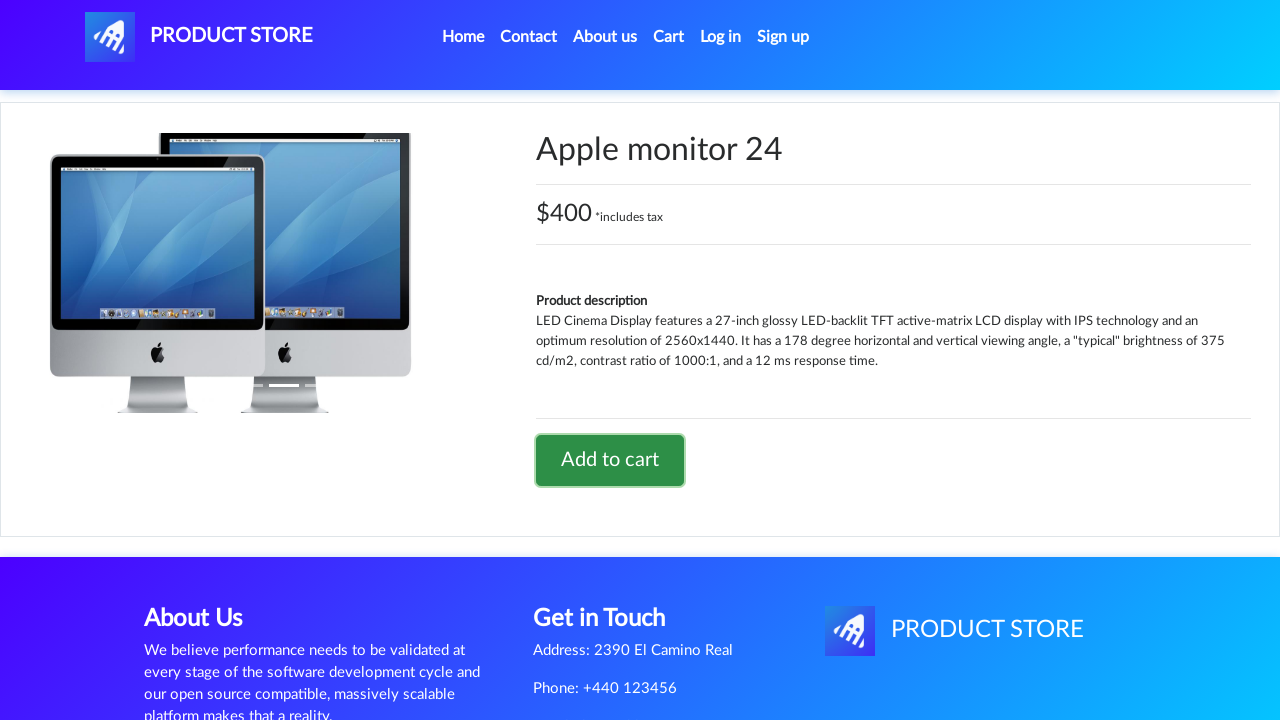

Set up dialog handler to auto-accept confirmations
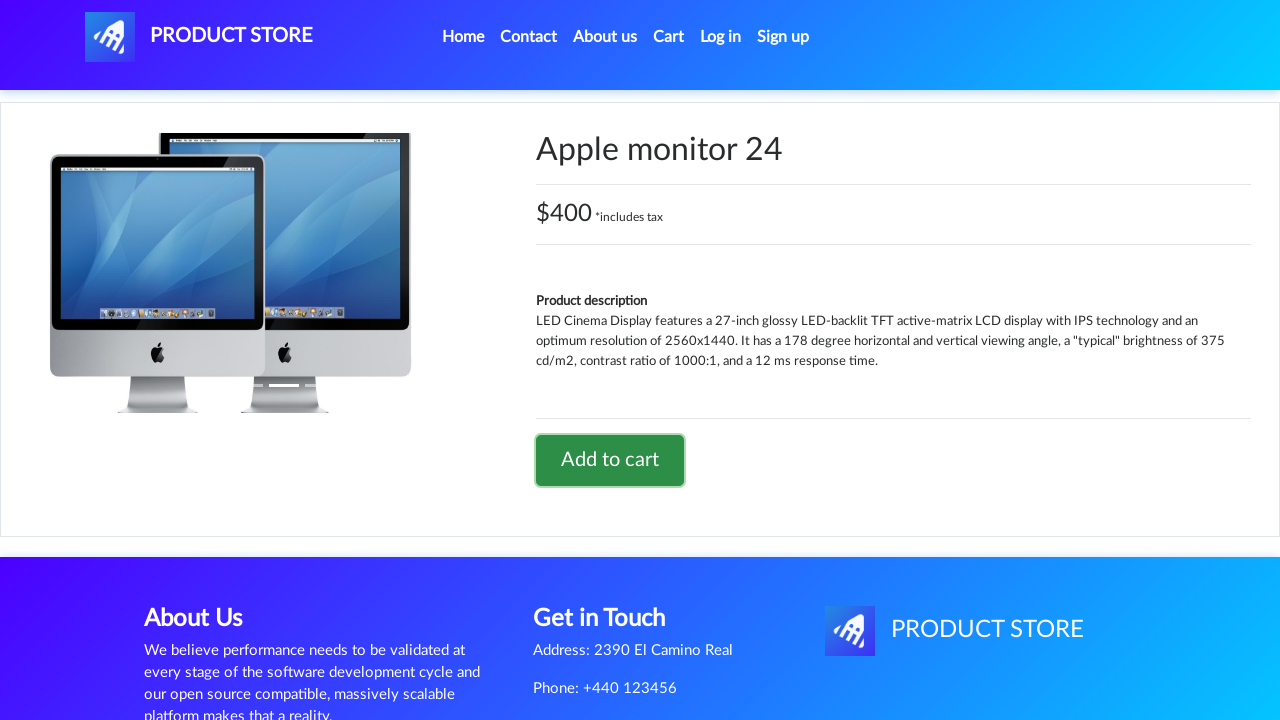

Navigated to cart to verify Apple monitor 24 was added at (669, 37) on a:text('Cart')
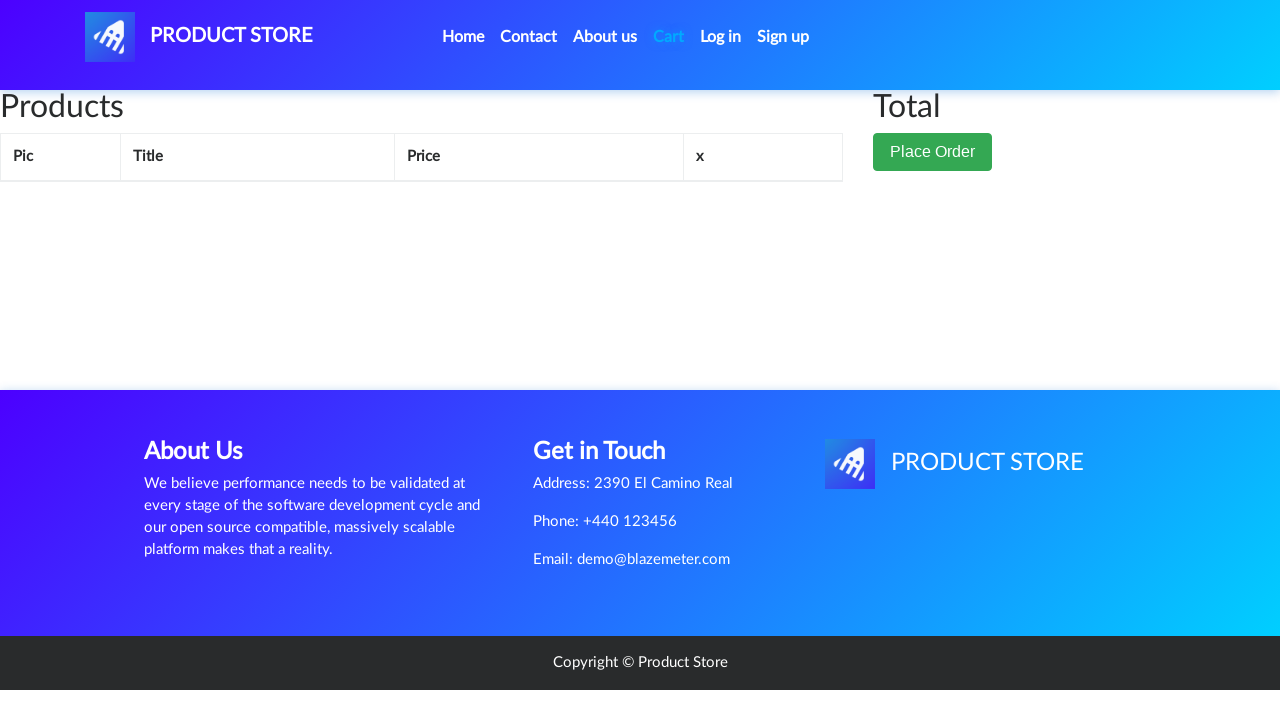

Returned to home page from cart at (463, 37) on a:text('Home')
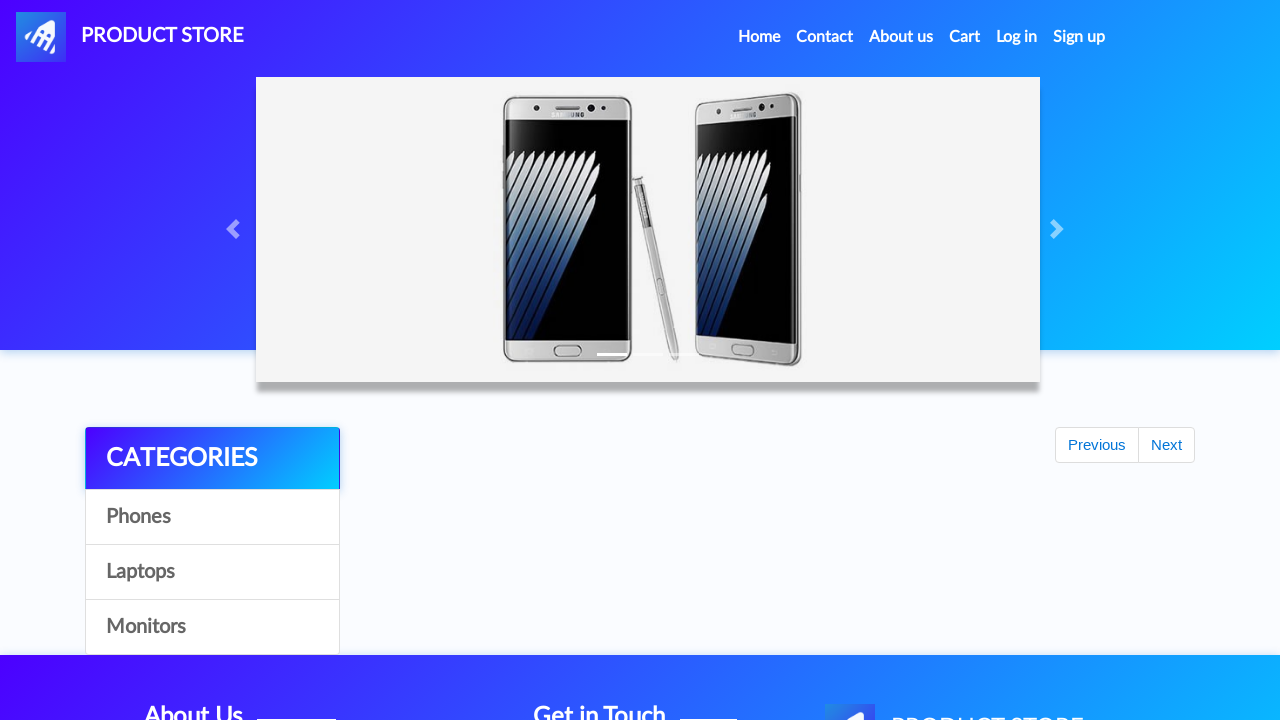

Clicked Monitors category again at (212, 627) on a:text('Monitors')
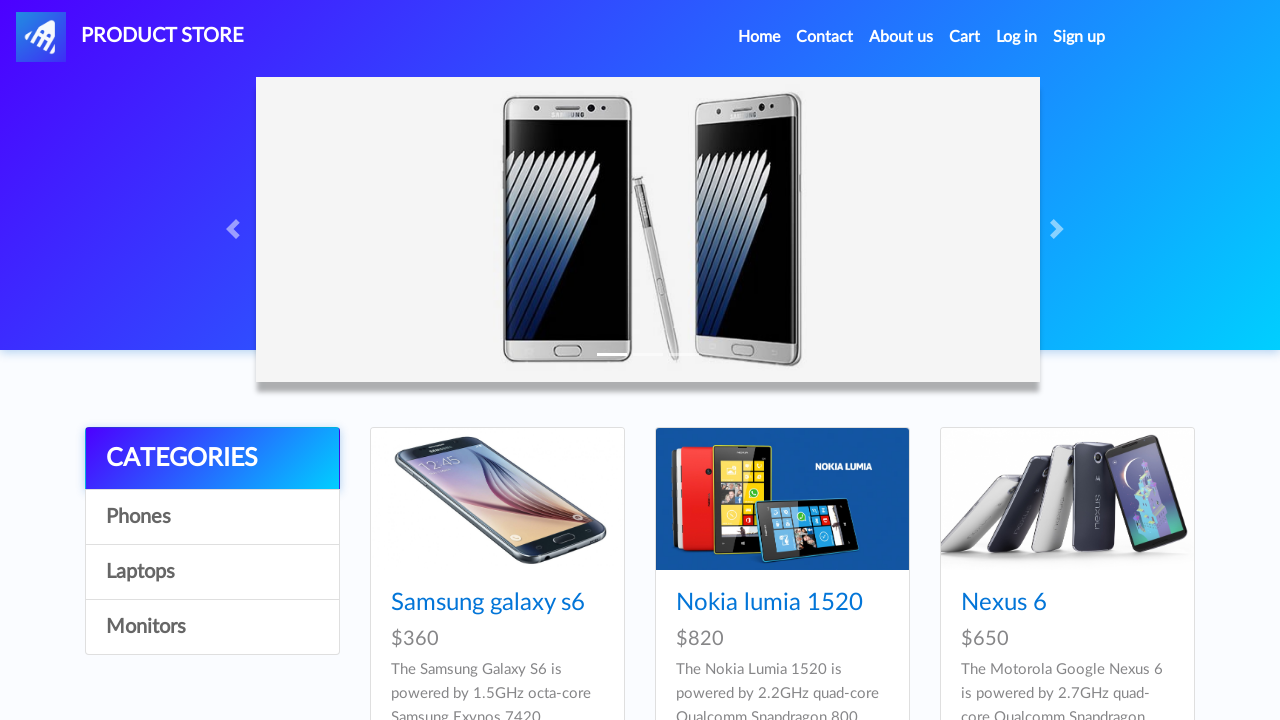

Selected ASUS Full HD product at (749, 603) on a:text('ASUS Full HD')
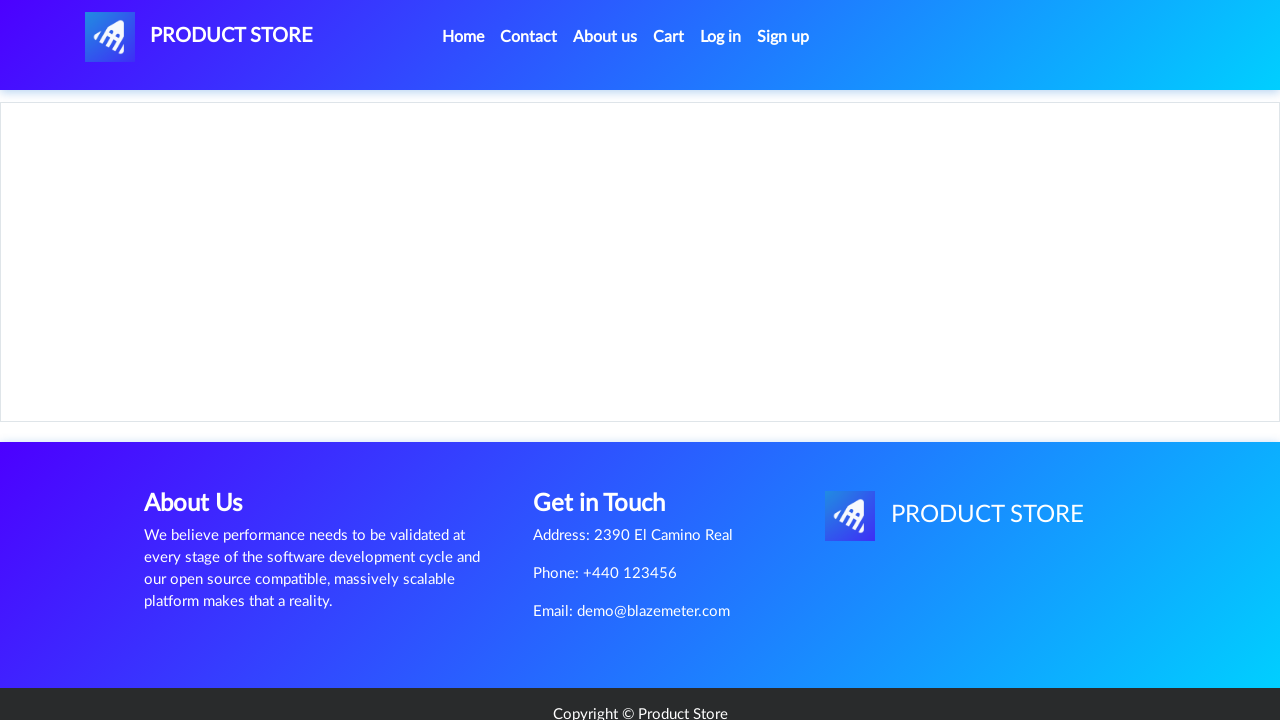

Clicked Add to cart button for ASUS Full HD at (610, 420) on a:text('Add to cart')
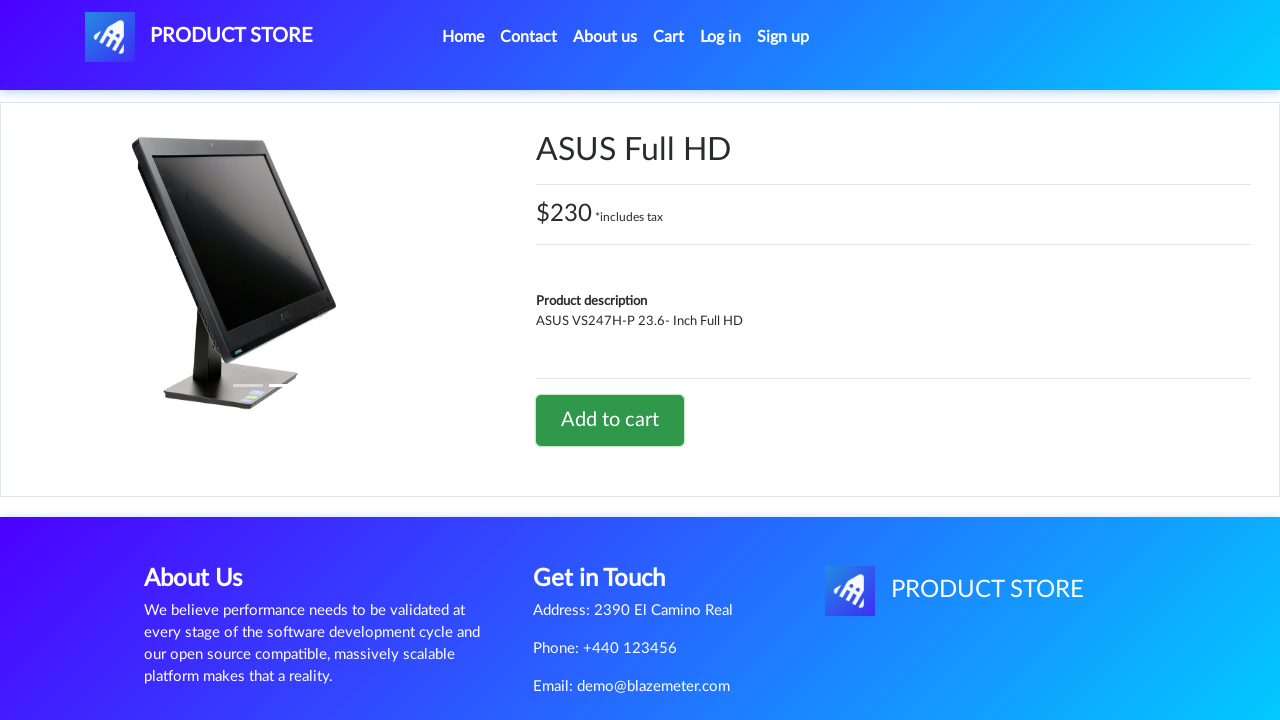

Waited for confirmation dialog
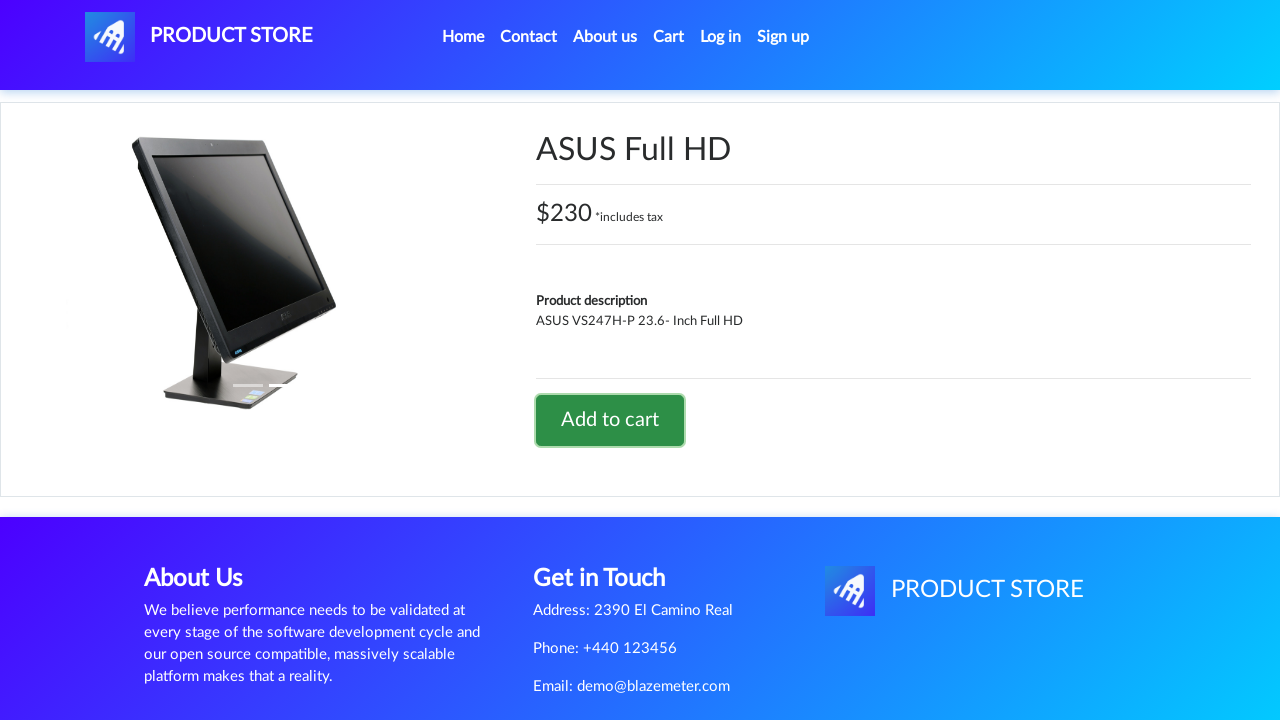

Navigated to cart to verify ASUS Full HD was added at (669, 37) on a:text('Cart')
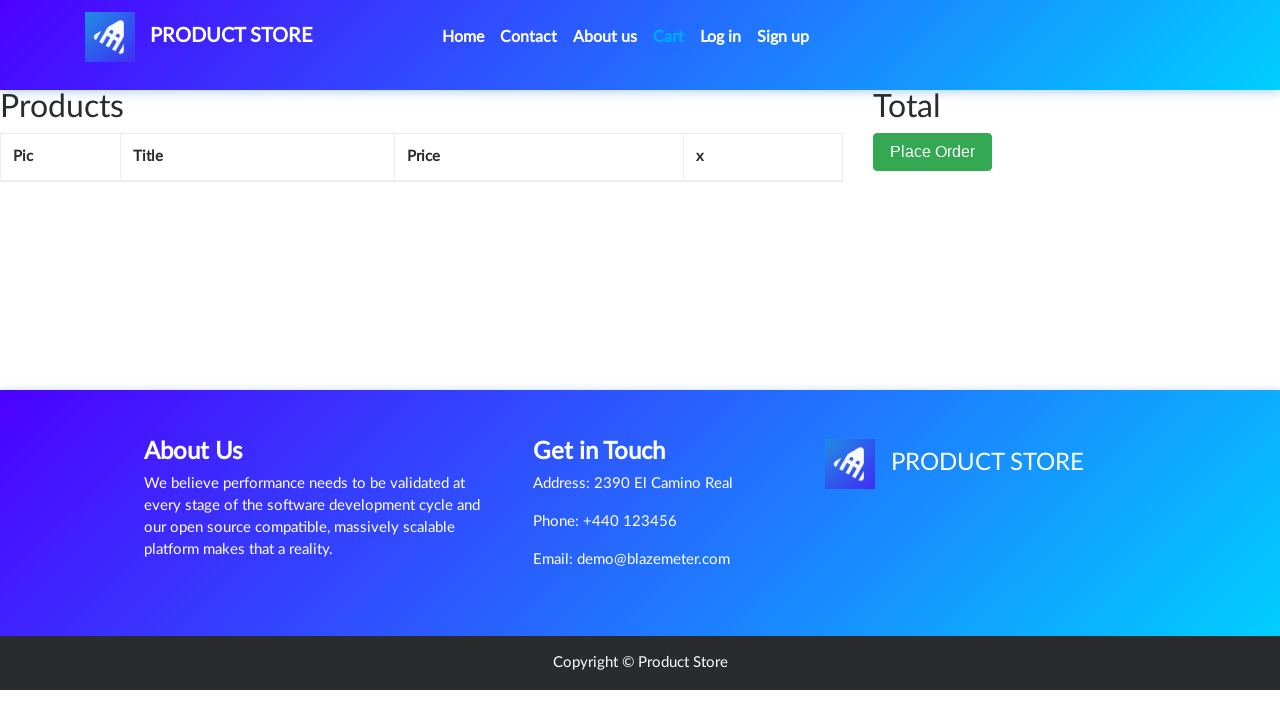

Returned to home page from cart at (463, 37) on a:text('Home')
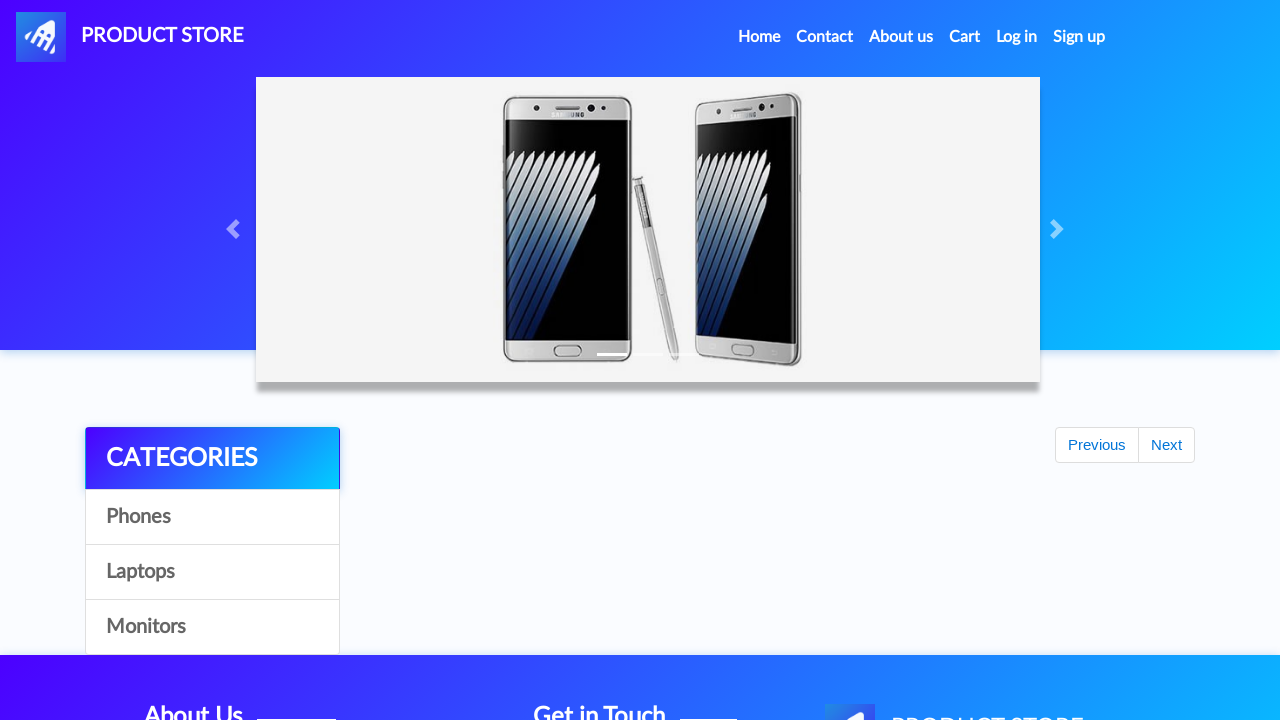

Clicked Phones category at (212, 517) on a:text('Phones')
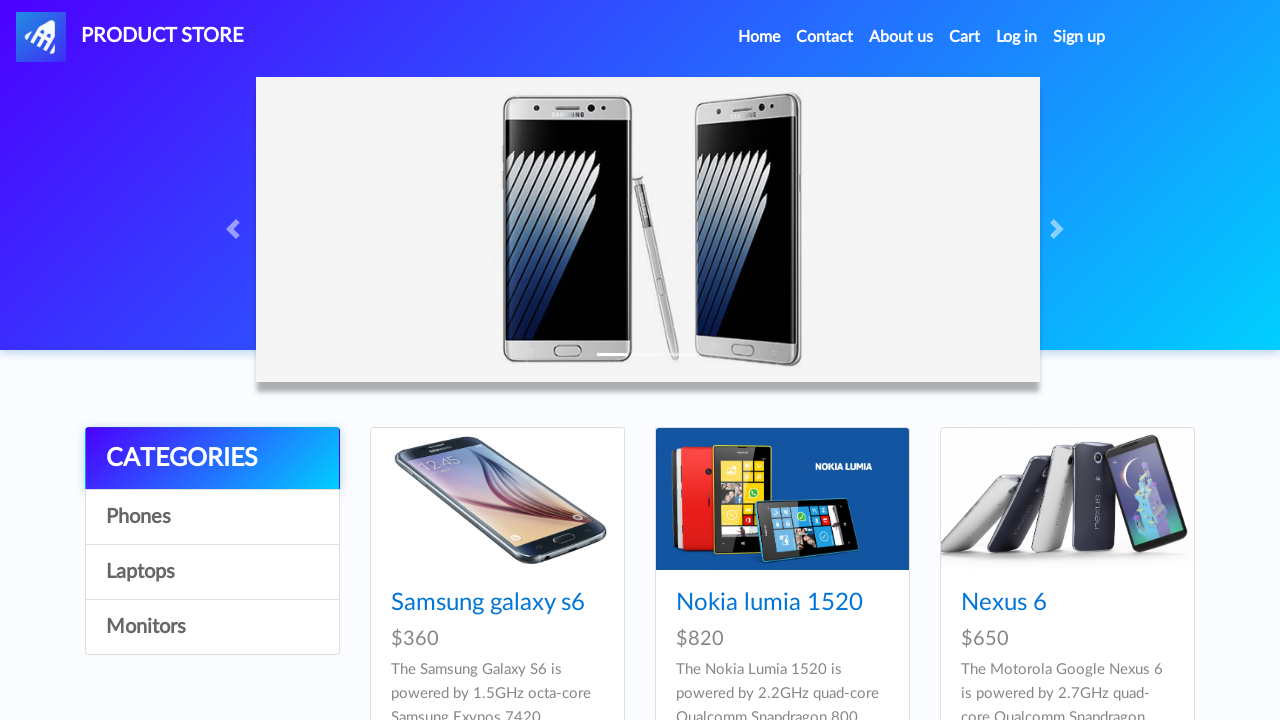

Selected Samsung galaxy s6 product at (488, 603) on a:text('Samsung galaxy s6')
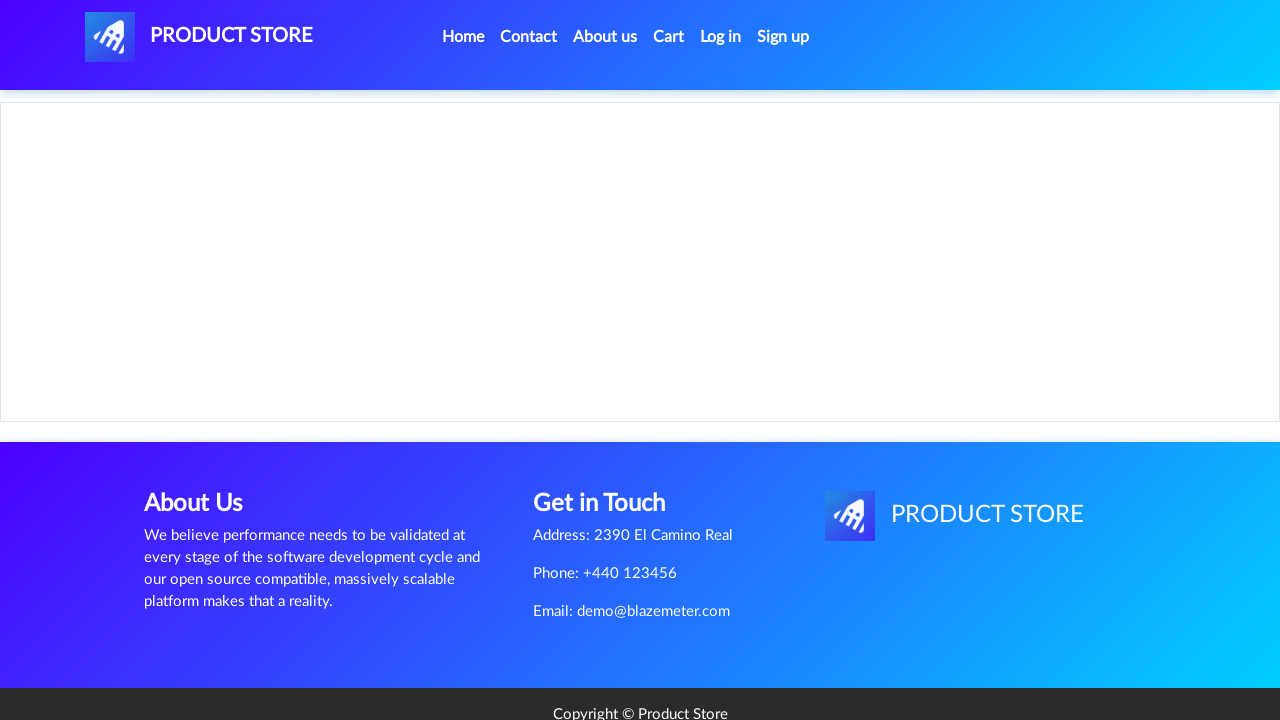

Clicked Add to cart button for Samsung galaxy s6 at (610, 440) on a:text('Add to cart')
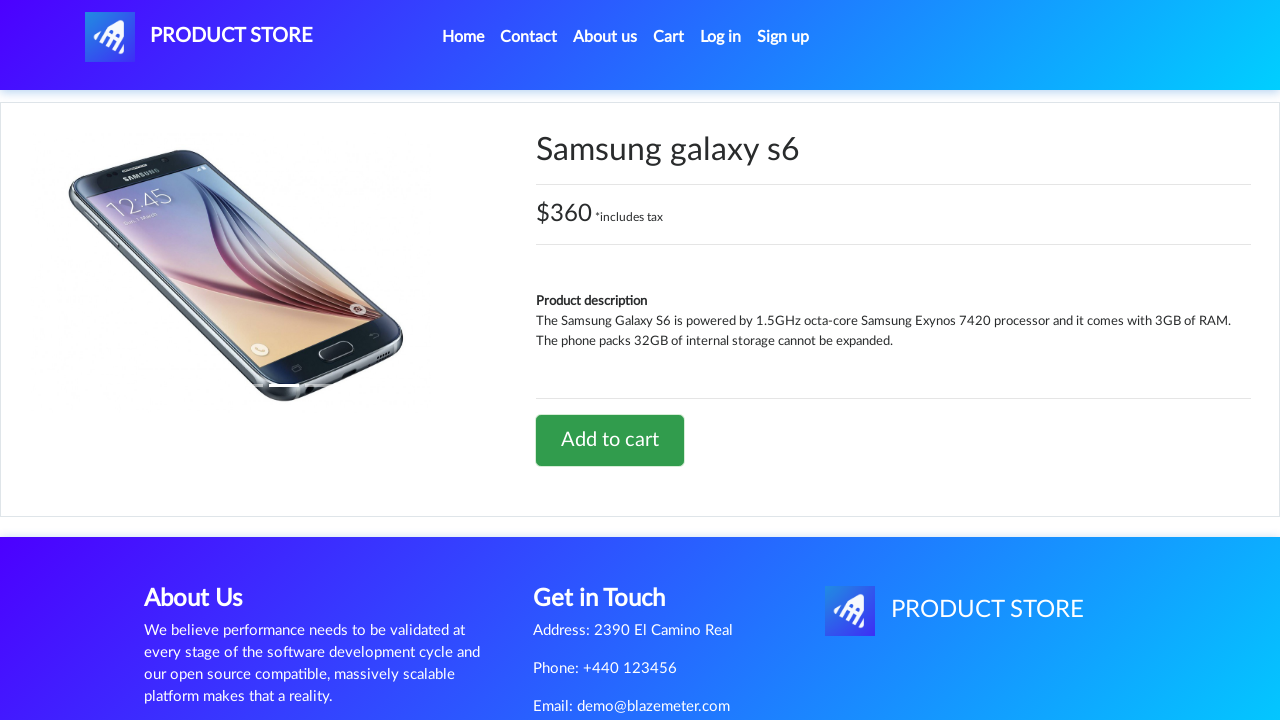

Waited for confirmation dialog
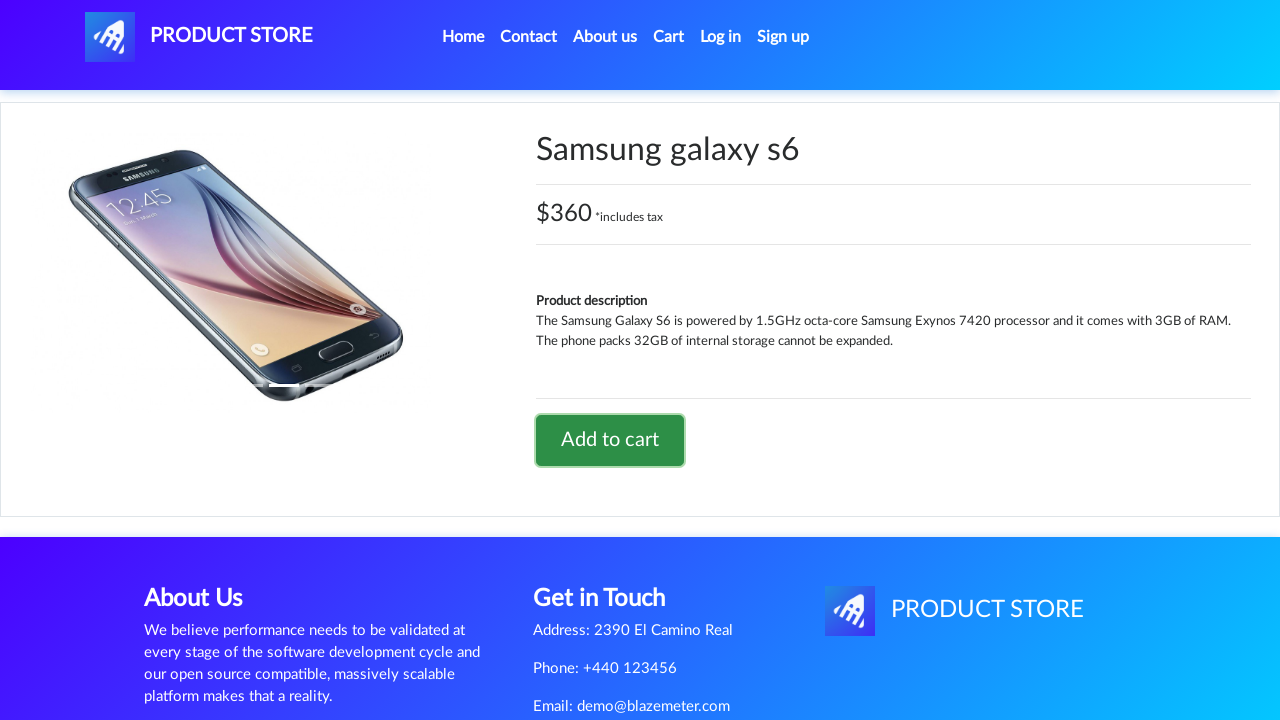

Navigated to cart to verify Samsung galaxy s6 was added at (669, 37) on a:text('Cart')
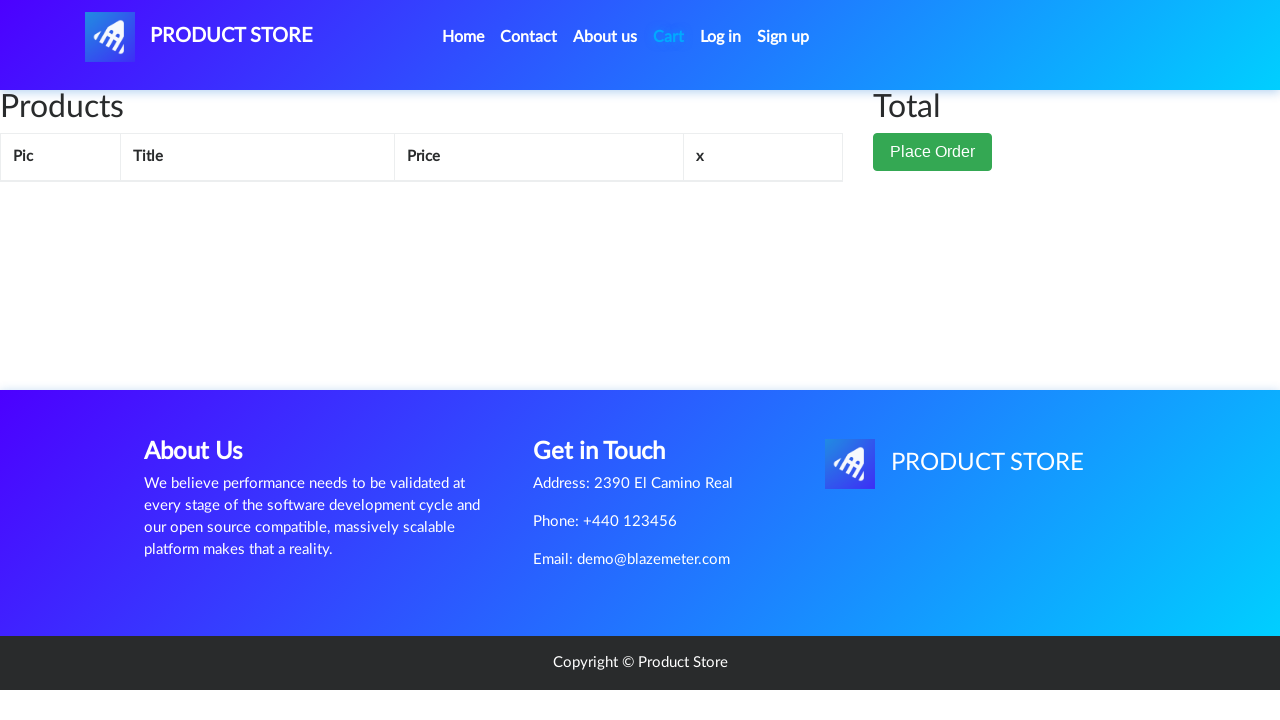

Returned to home page from cart at (463, 37) on a:text('Home')
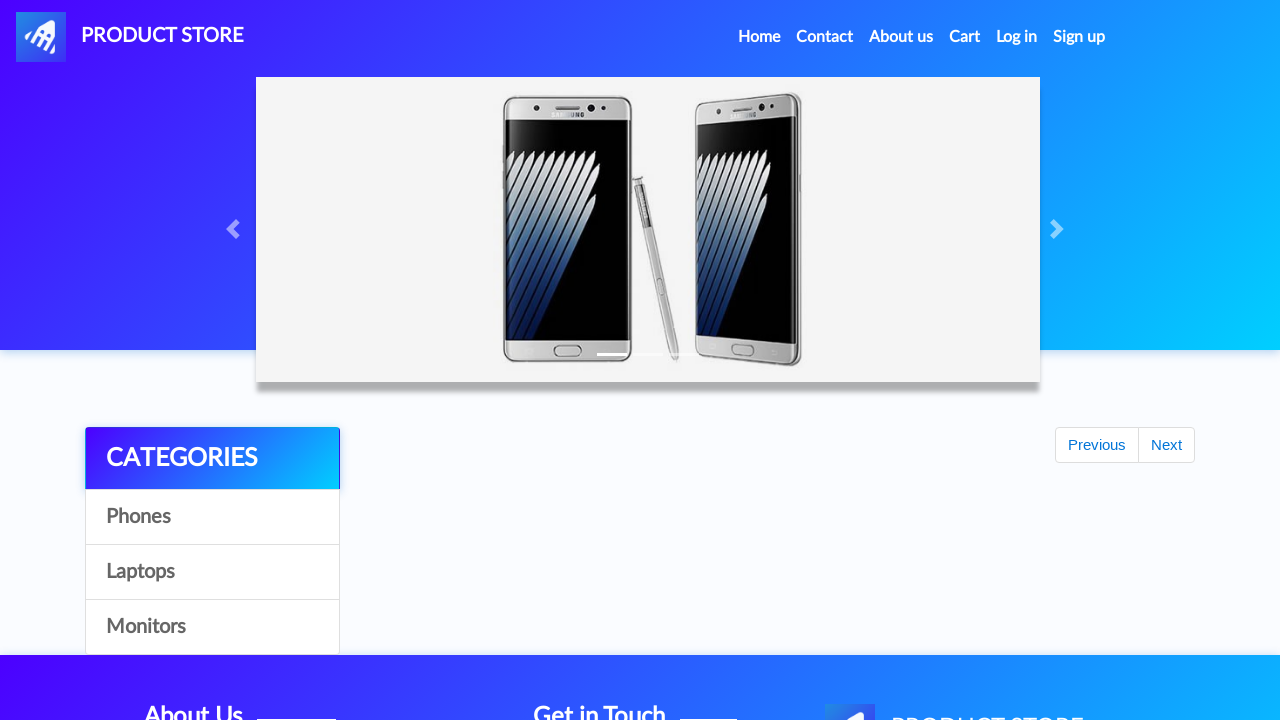

Clicked Phones category again at (212, 517) on a:text('Phones')
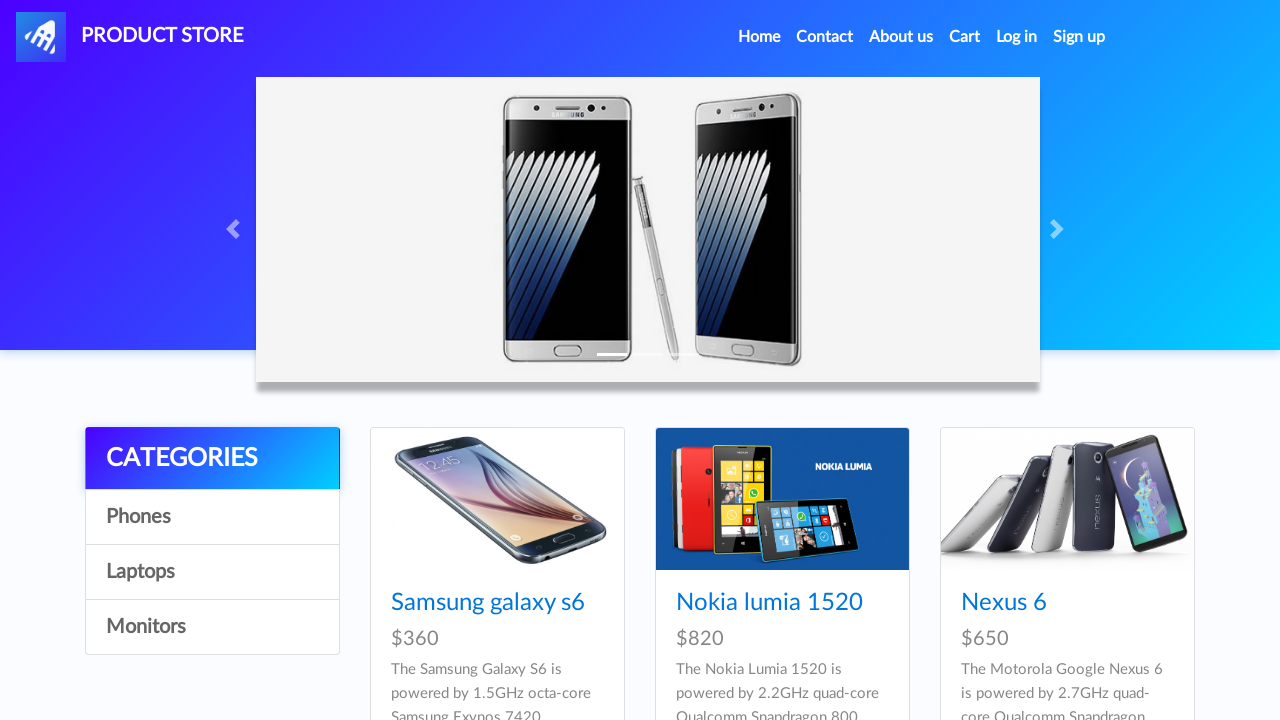

Selected Iphone 6 32gb product at (752, 361) on a:text('Iphone 6 32gb')
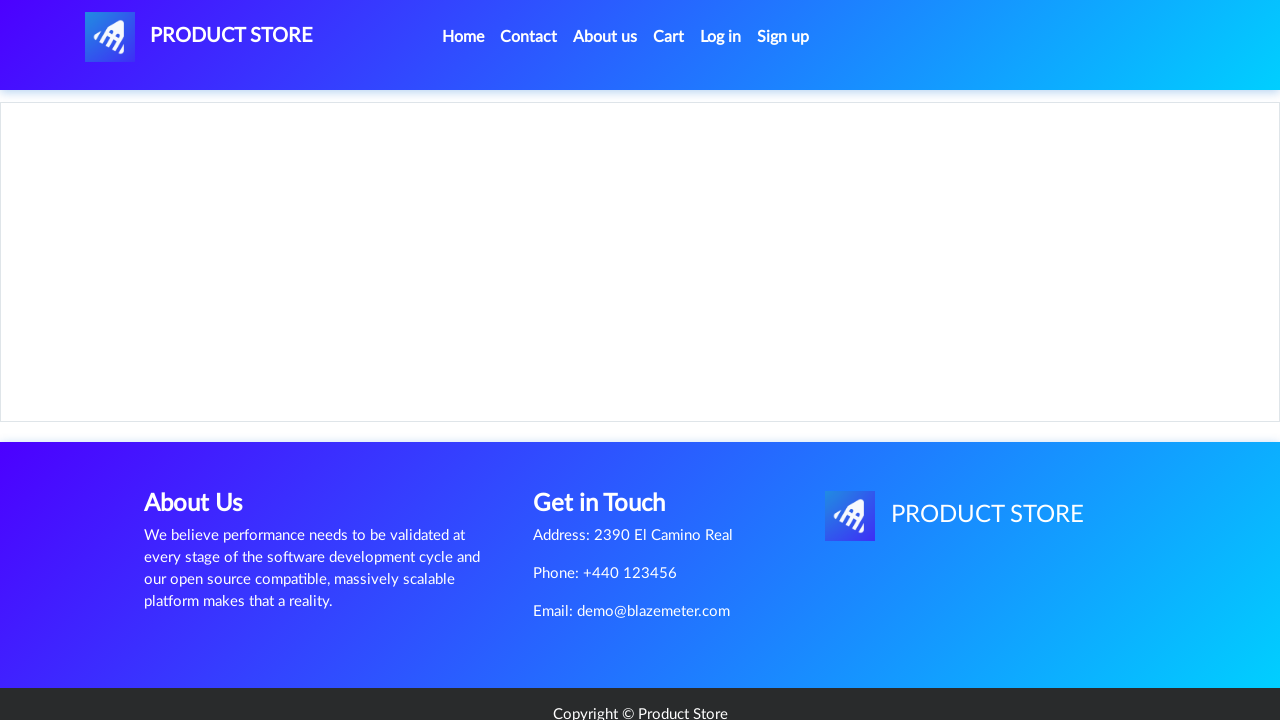

Clicked Add to cart button for Iphone 6 32gb at (610, 440) on a:text('Add to cart')
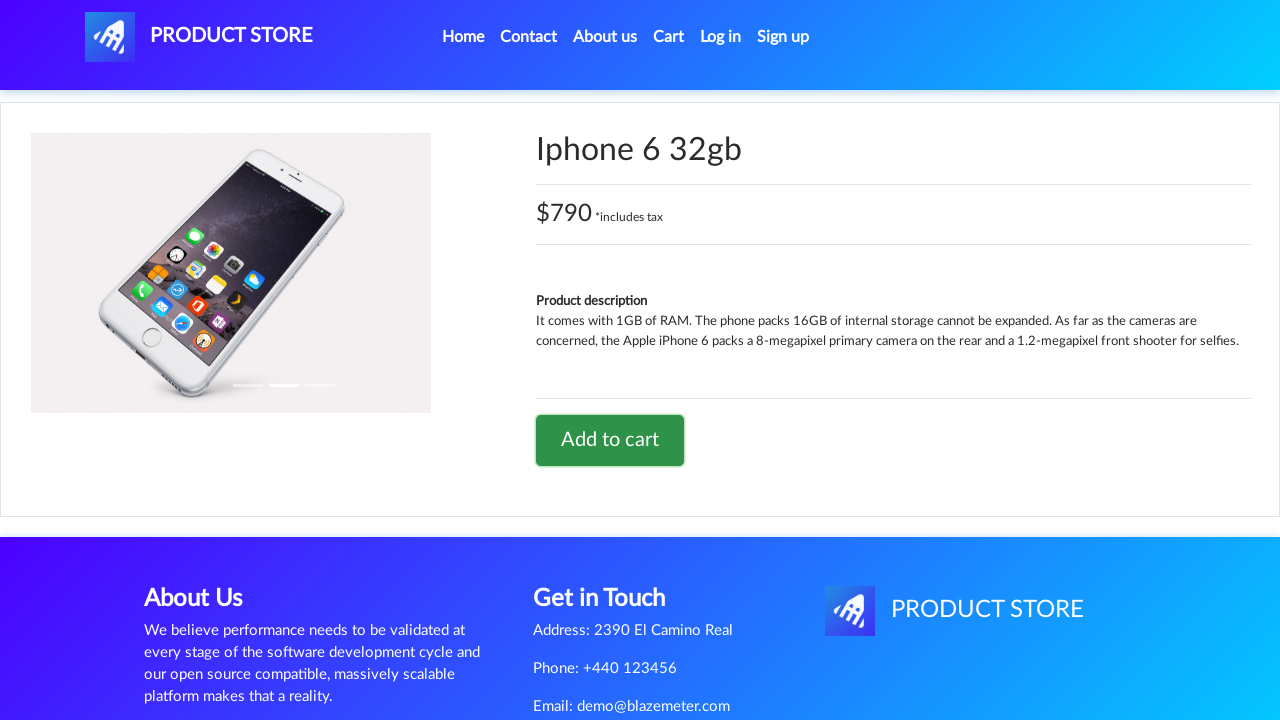

Waited for confirmation dialog
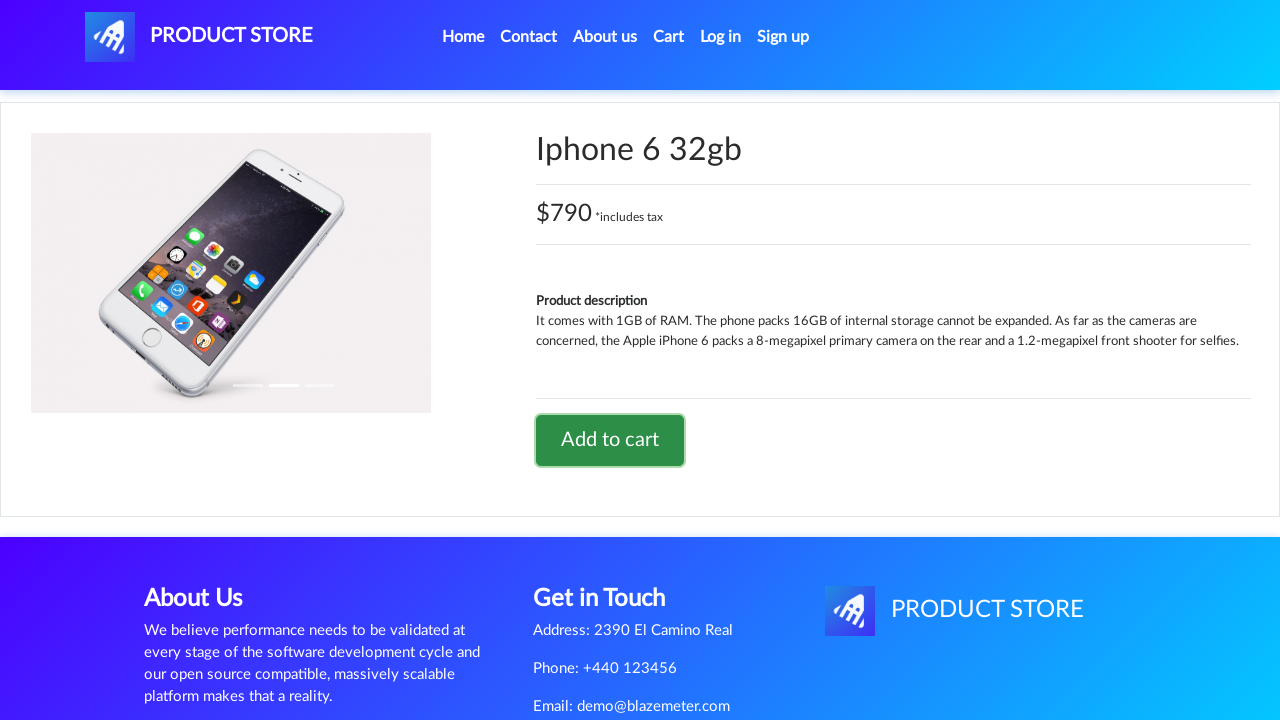

Navigated to cart to verify Iphone 6 32gb was added at (669, 37) on a:text('Cart')
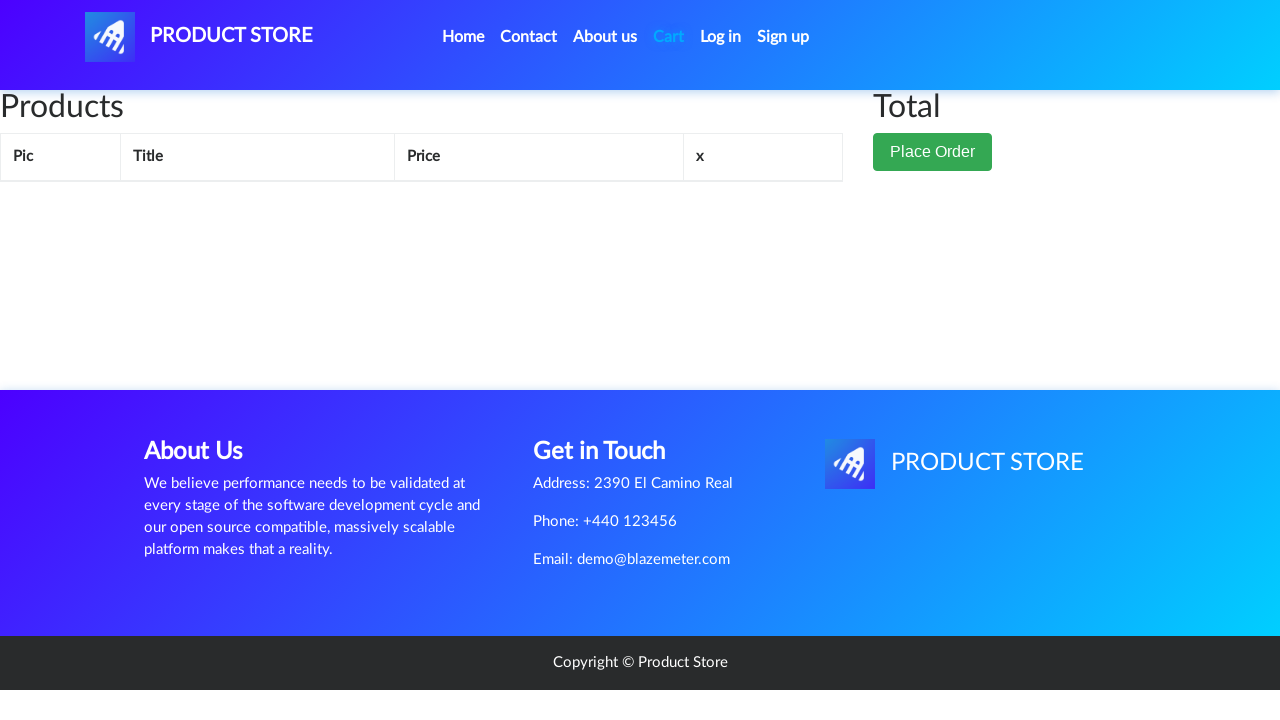

Returned to home page from cart at (463, 37) on a:text('Home')
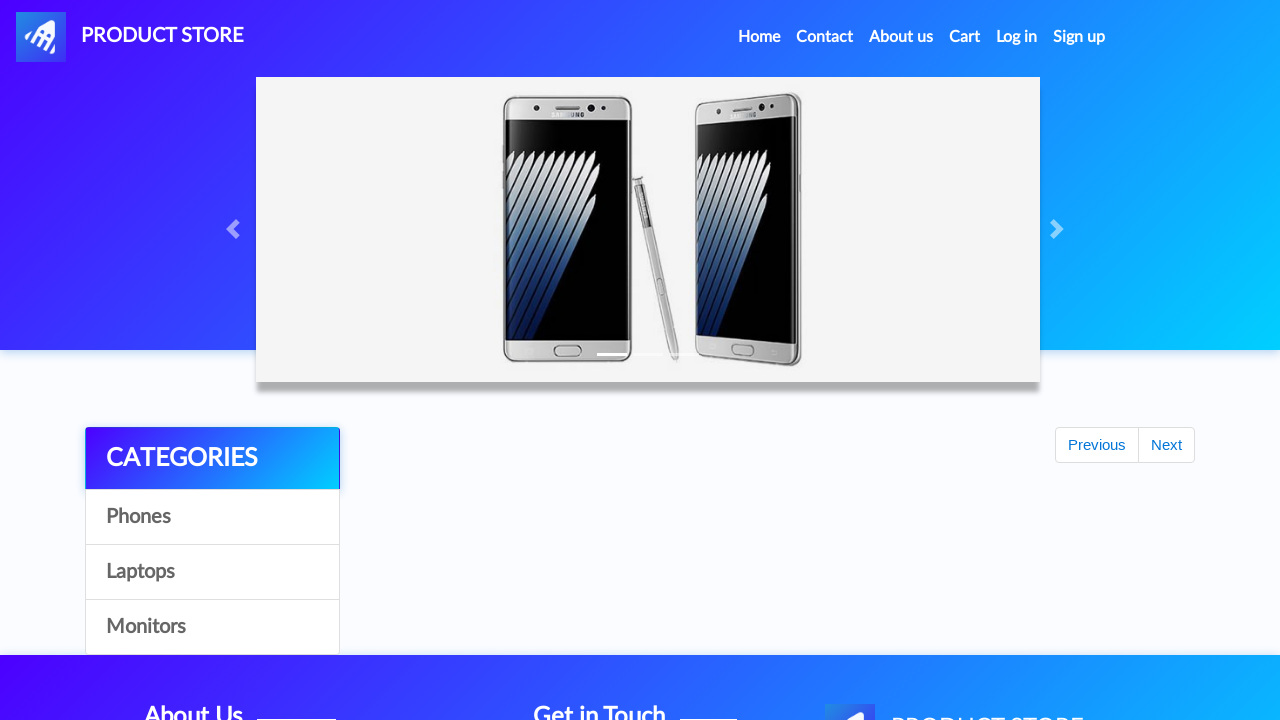

Clicked Laptops category at (212, 572) on a:text('Laptops')
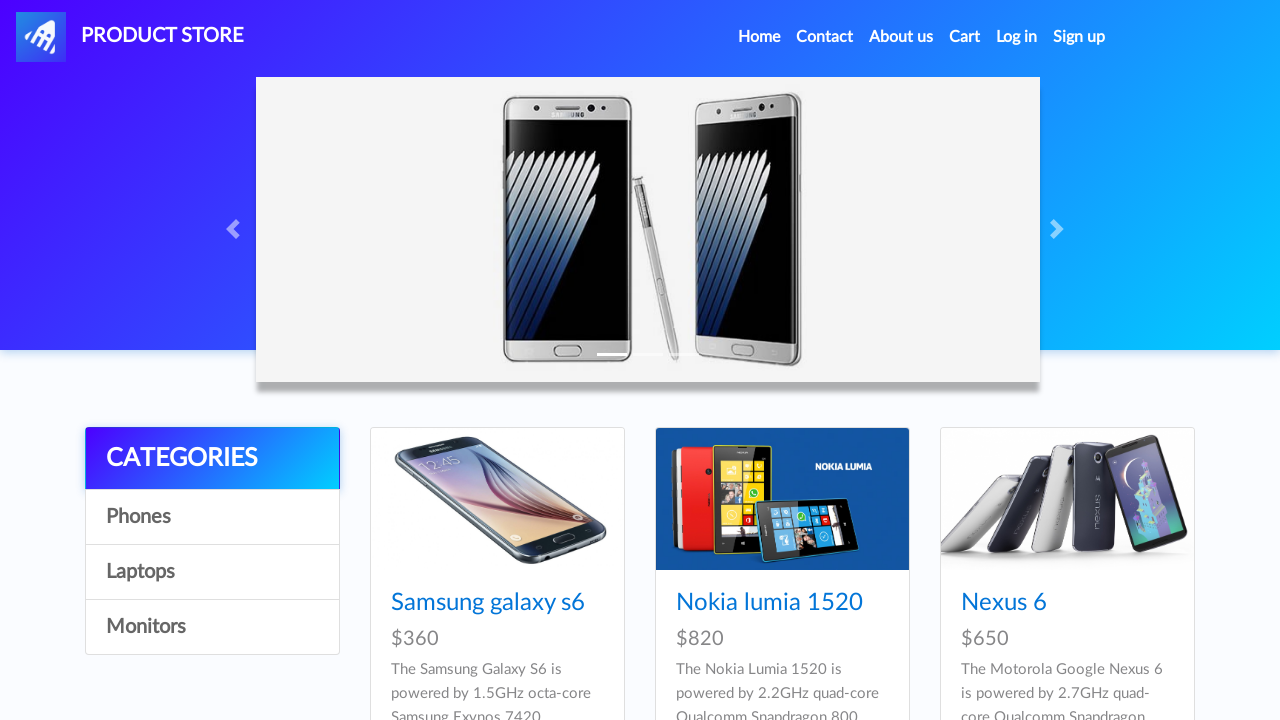

Selected Sony vaio i7 product at (739, 603) on a:text('Sony vaio i7')
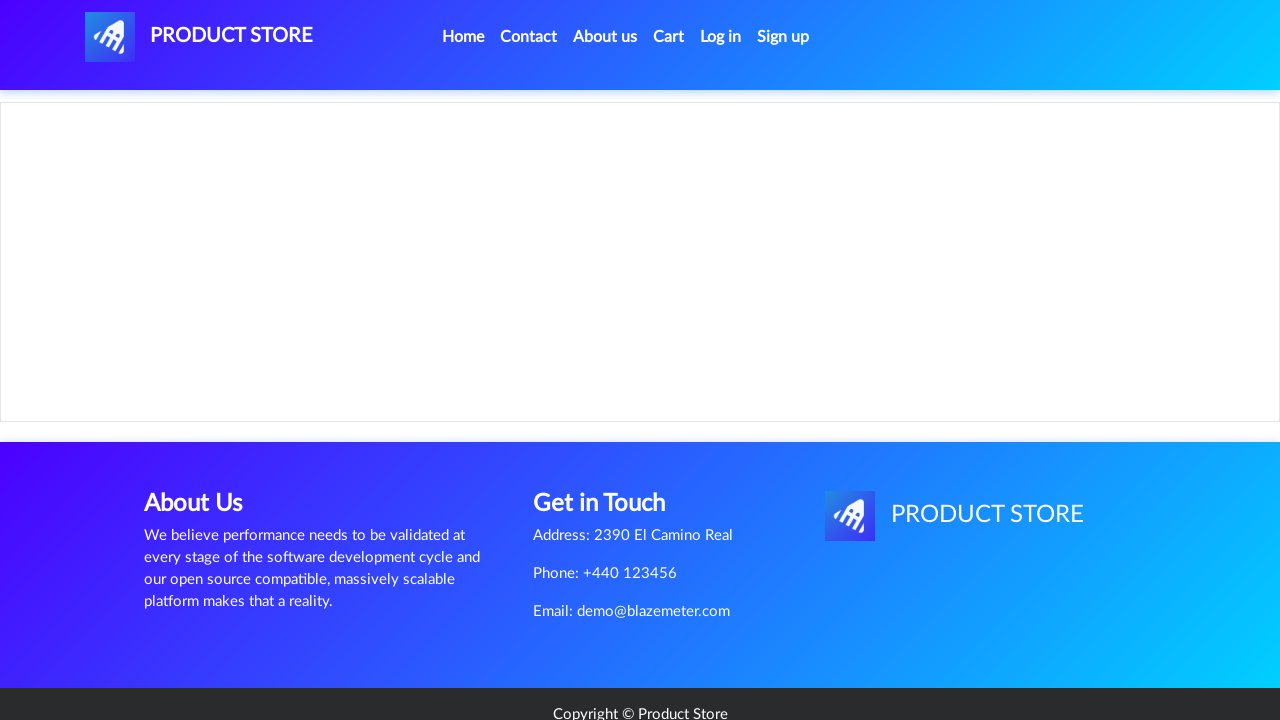

Clicked Add to cart button for Sony vaio i7 at (610, 460) on a:text('Add to cart')
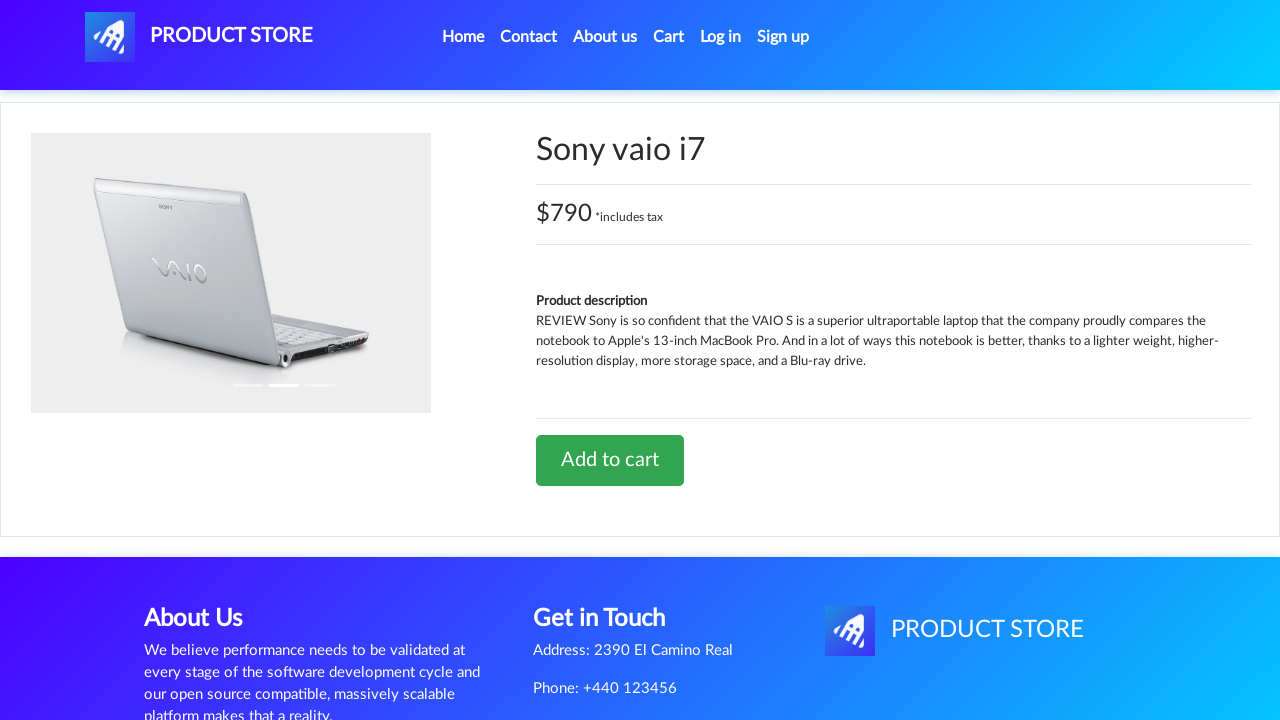

Waited for confirmation dialog
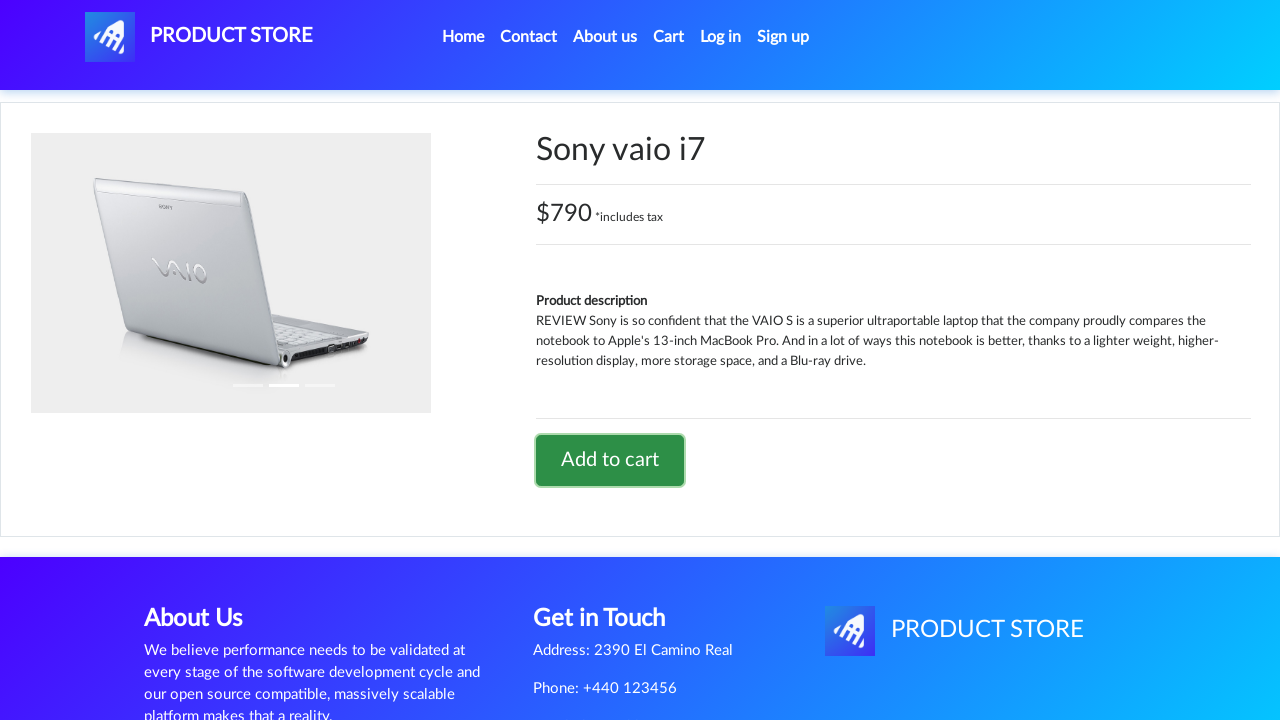

Navigated to cart to verify Sony vaio i7 was added at (669, 37) on a:text('Cart')
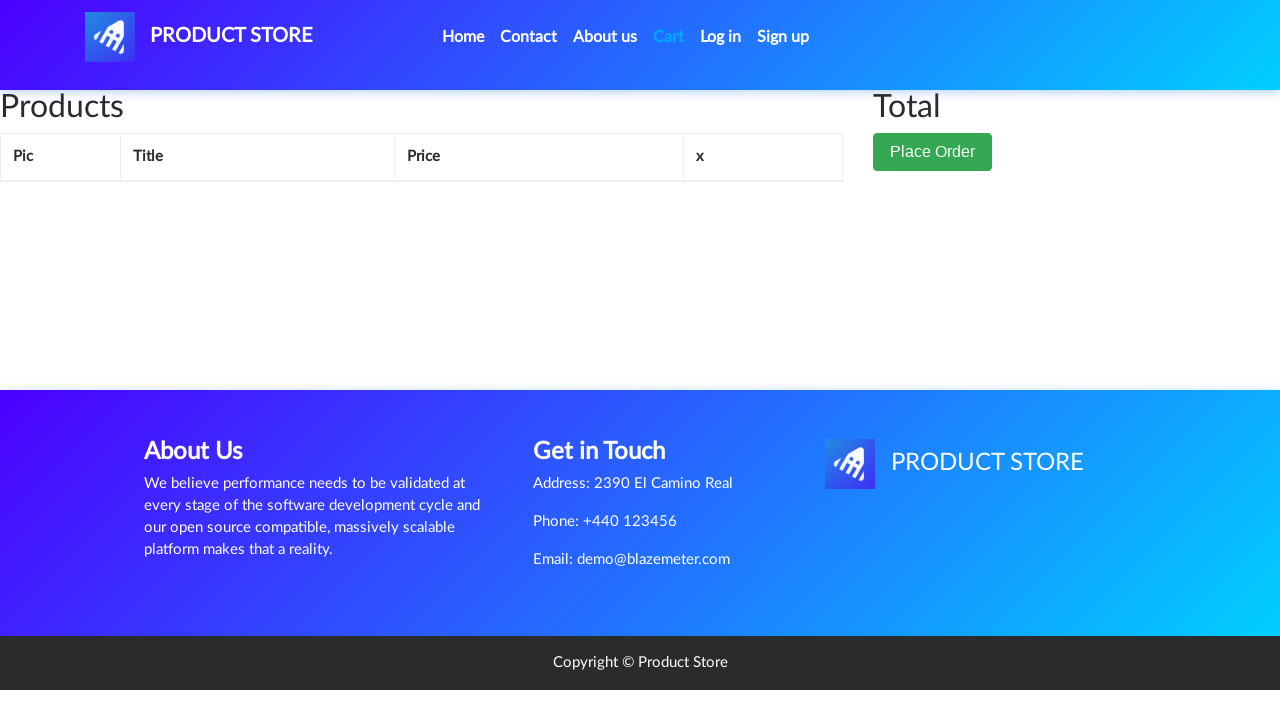

Returned to home page from cart at (463, 37) on a:text('Home')
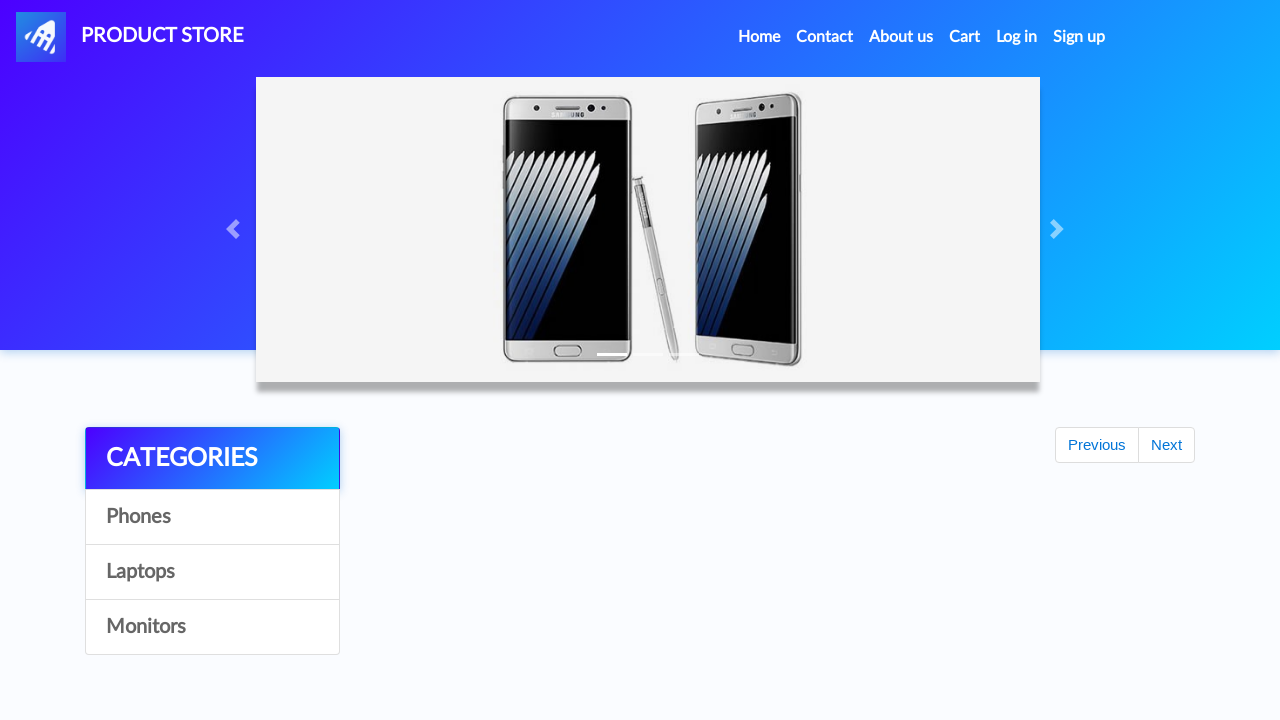

Clicked Laptops category again at (212, 572) on a:text('Laptops')
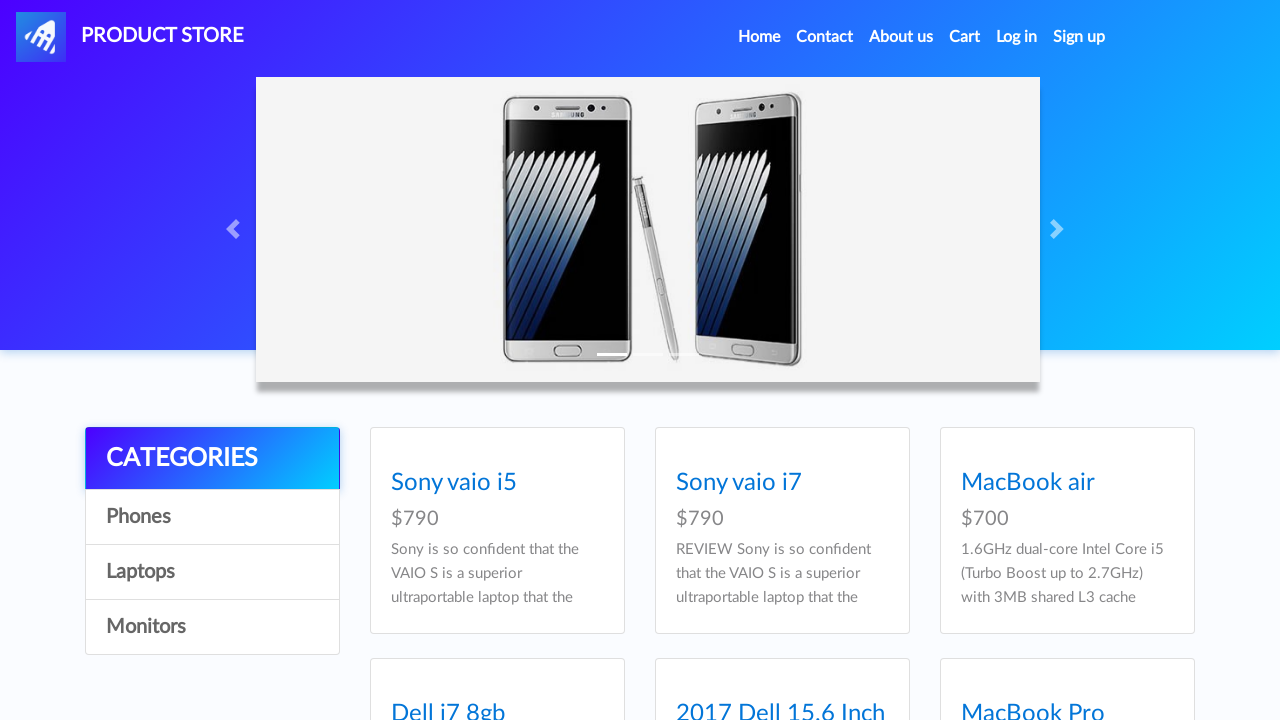

Selected MacBook Pro product at (1033, 361) on a:text('MacBook Pro')
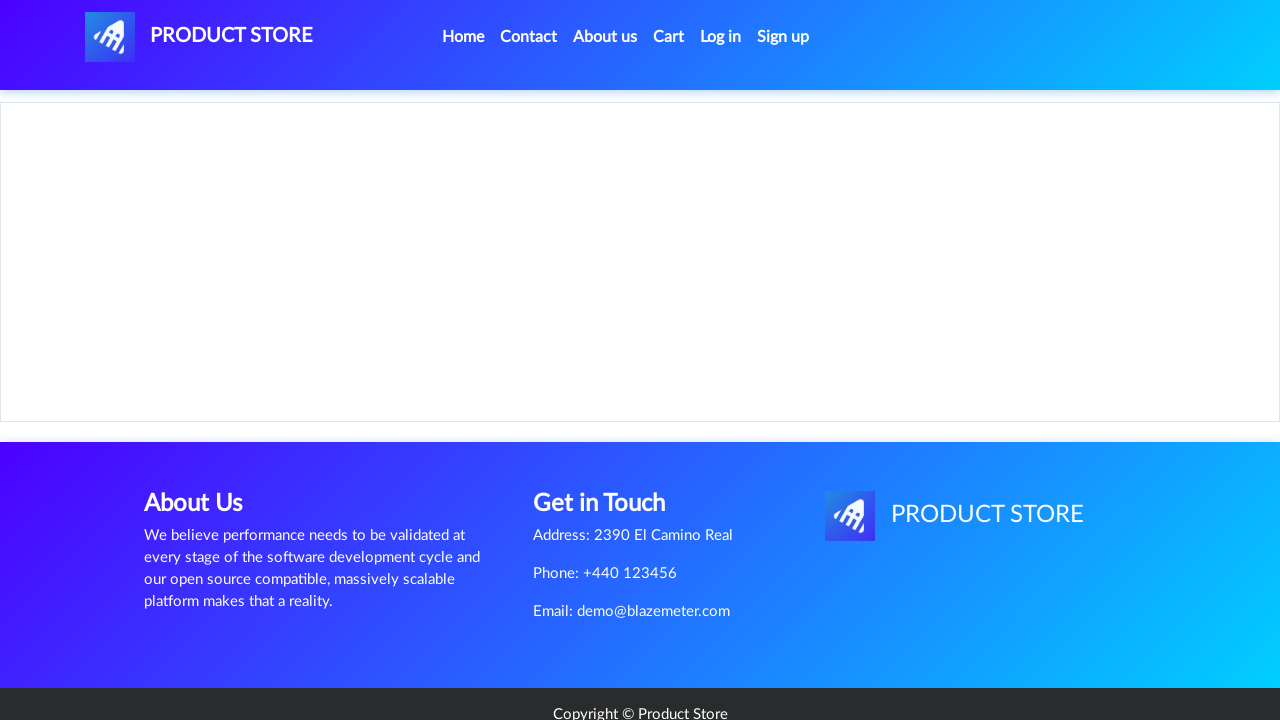

Clicked Add to cart button for MacBook Pro at (610, 440) on a:text('Add to cart')
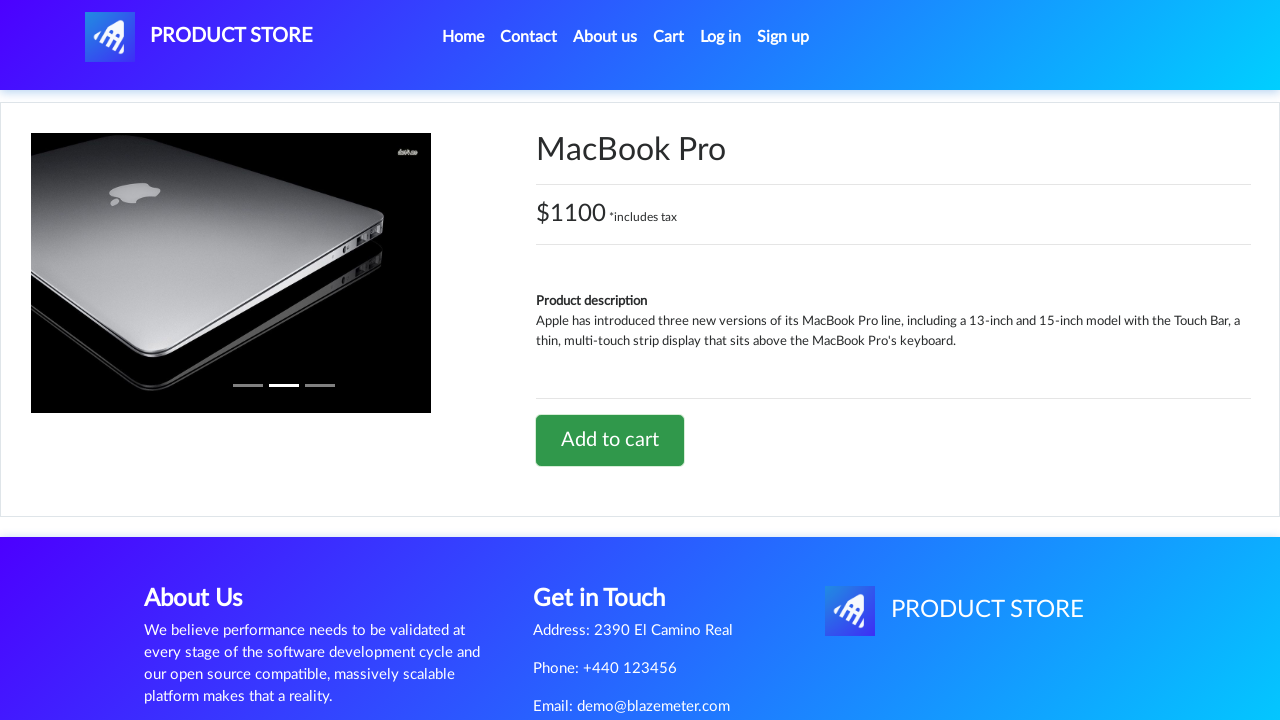

Waited for confirmation dialog
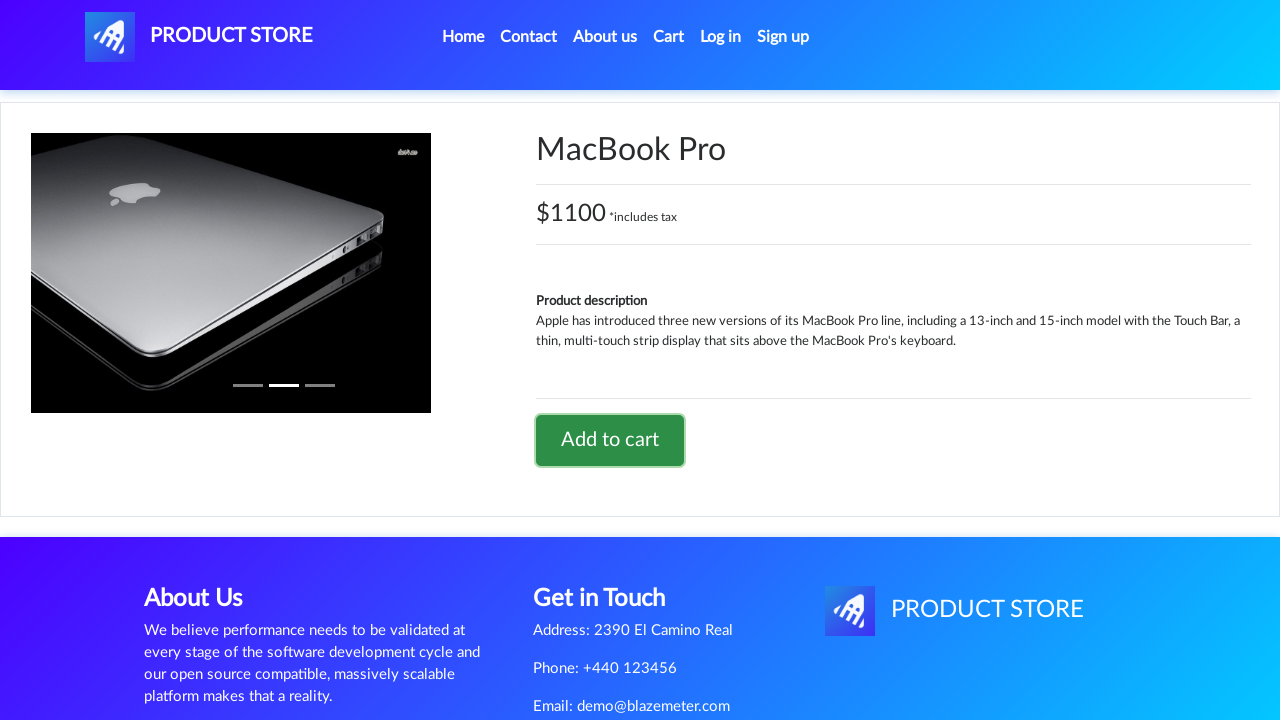

Navigated to cart to verify MacBook Pro was added at (669, 37) on a:text('Cart')
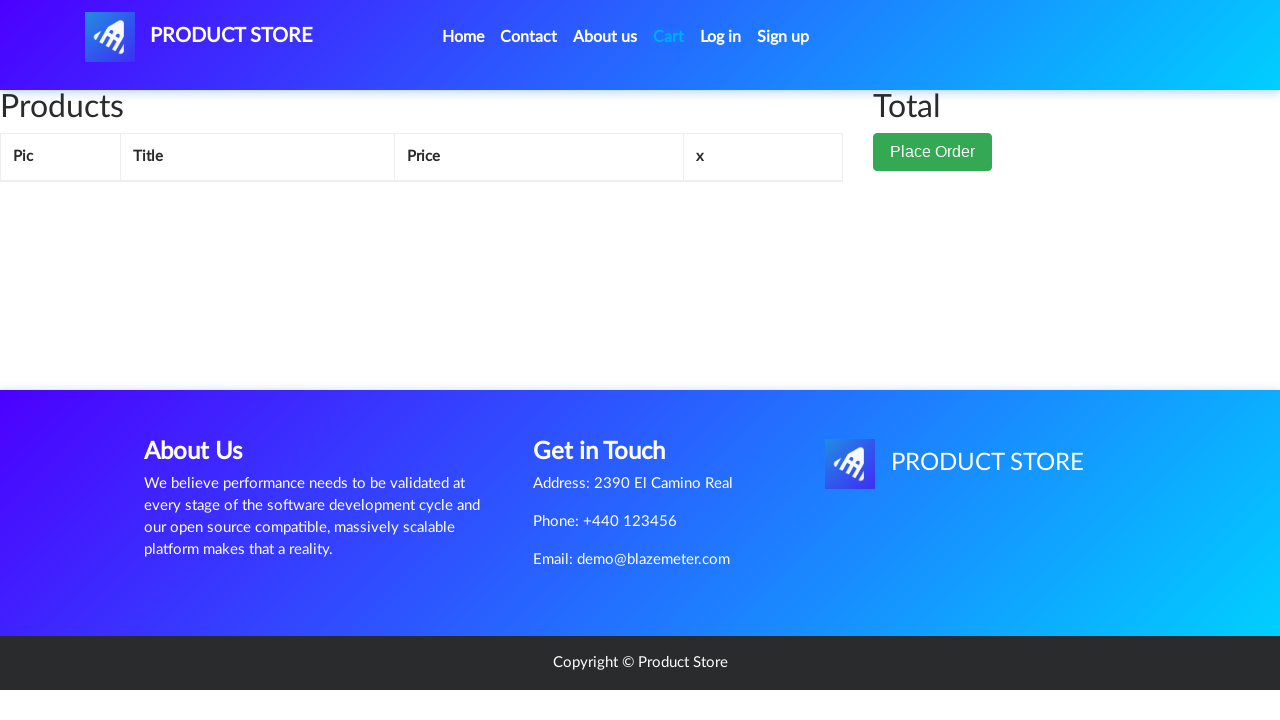

Returned to home page from cart at (463, 37) on a:text('Home')
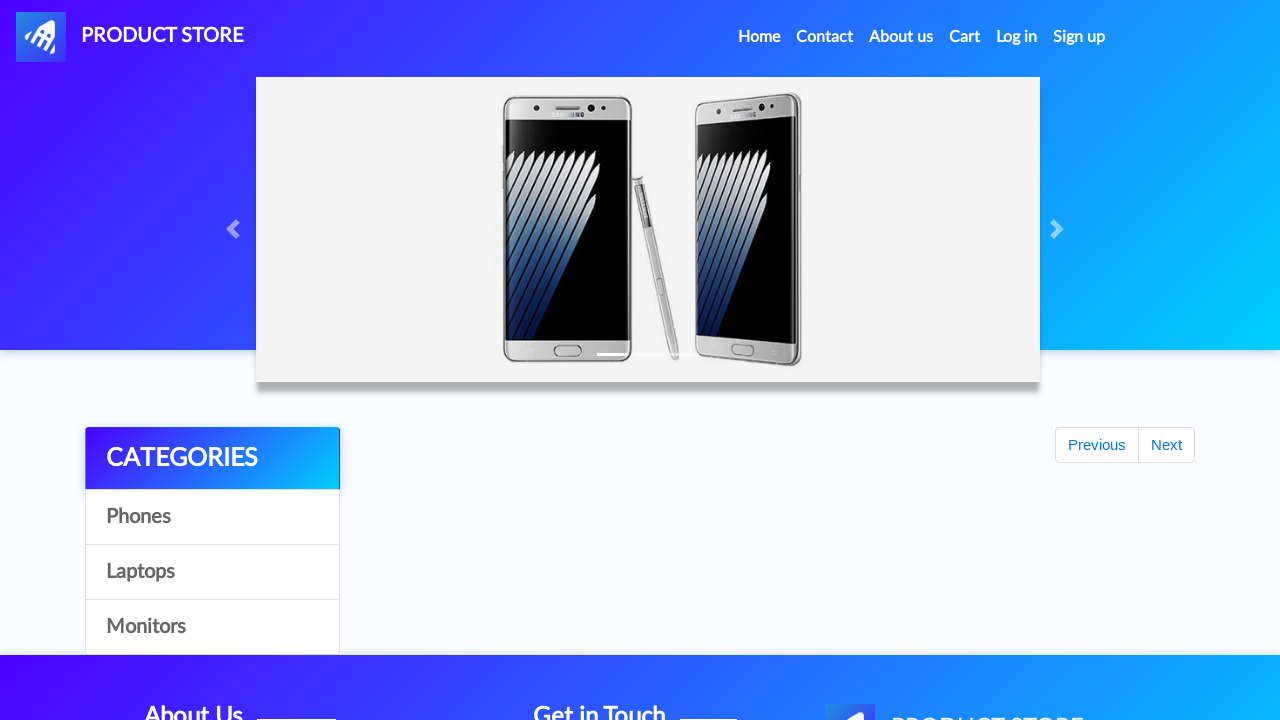

Clicked cart icon to view all items in cart at (965, 37) on #cartur
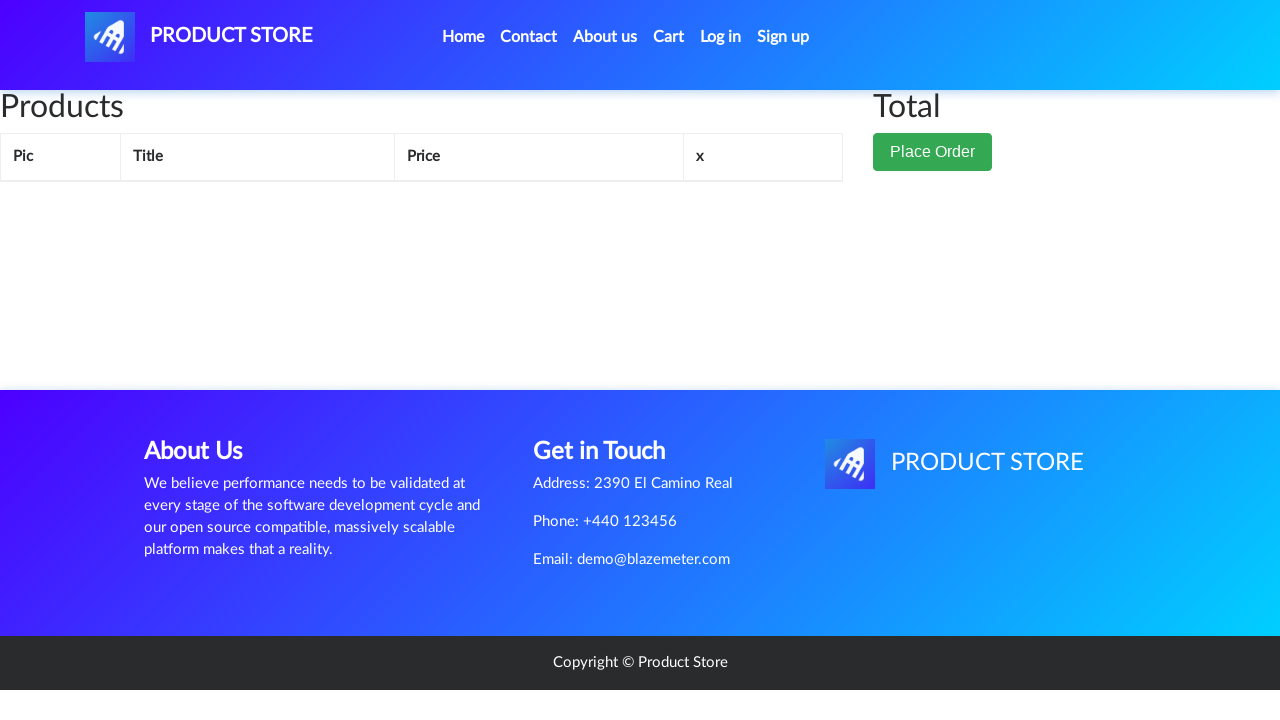

Located delete button for Apple monitor 24
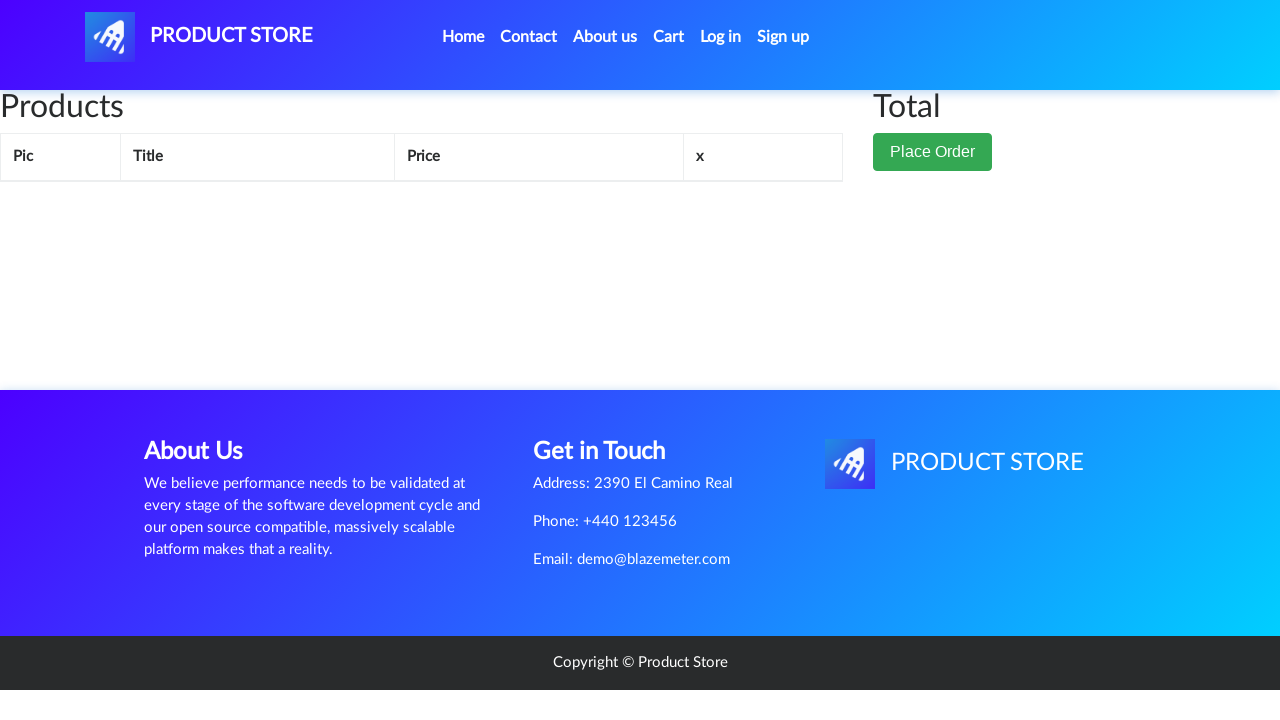

Clicked delete button for Apple monitor 24 at (699, 330) on xpath=//td[contains(text(), 'Apple monitor 24')]/following-sibling::td/a[contain
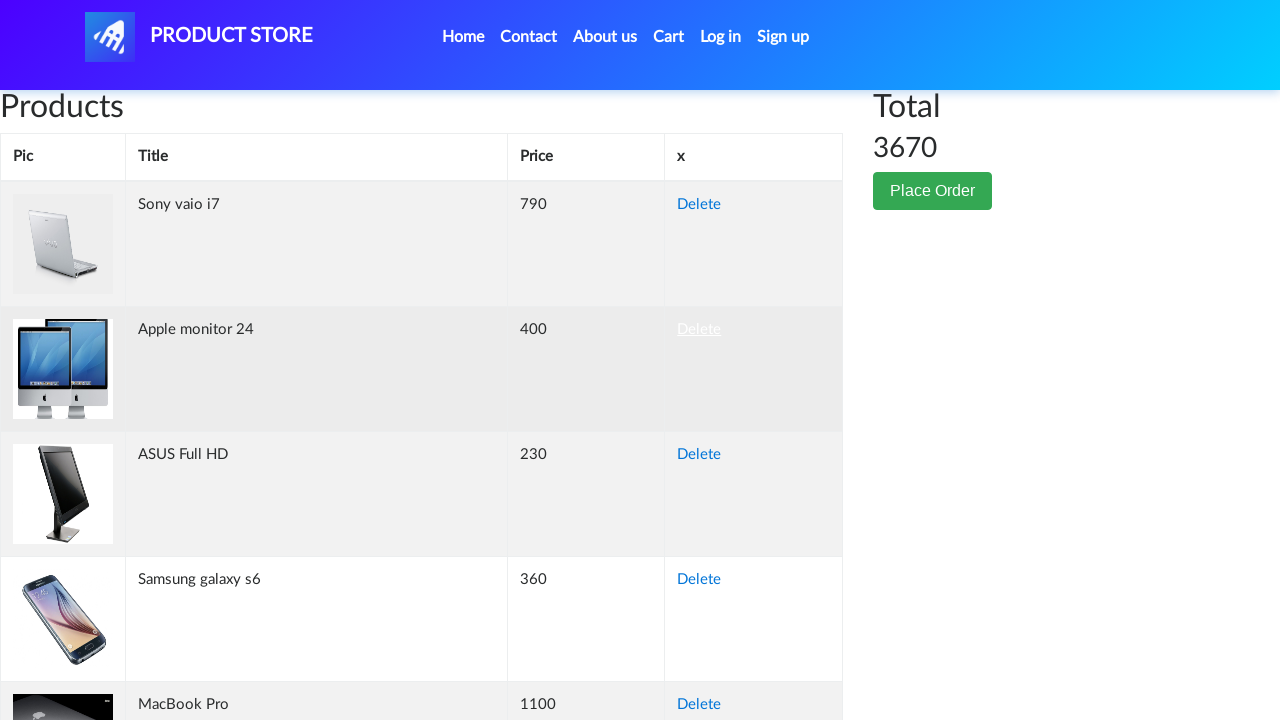

Waited for Apple monitor 24 to be removed from cart
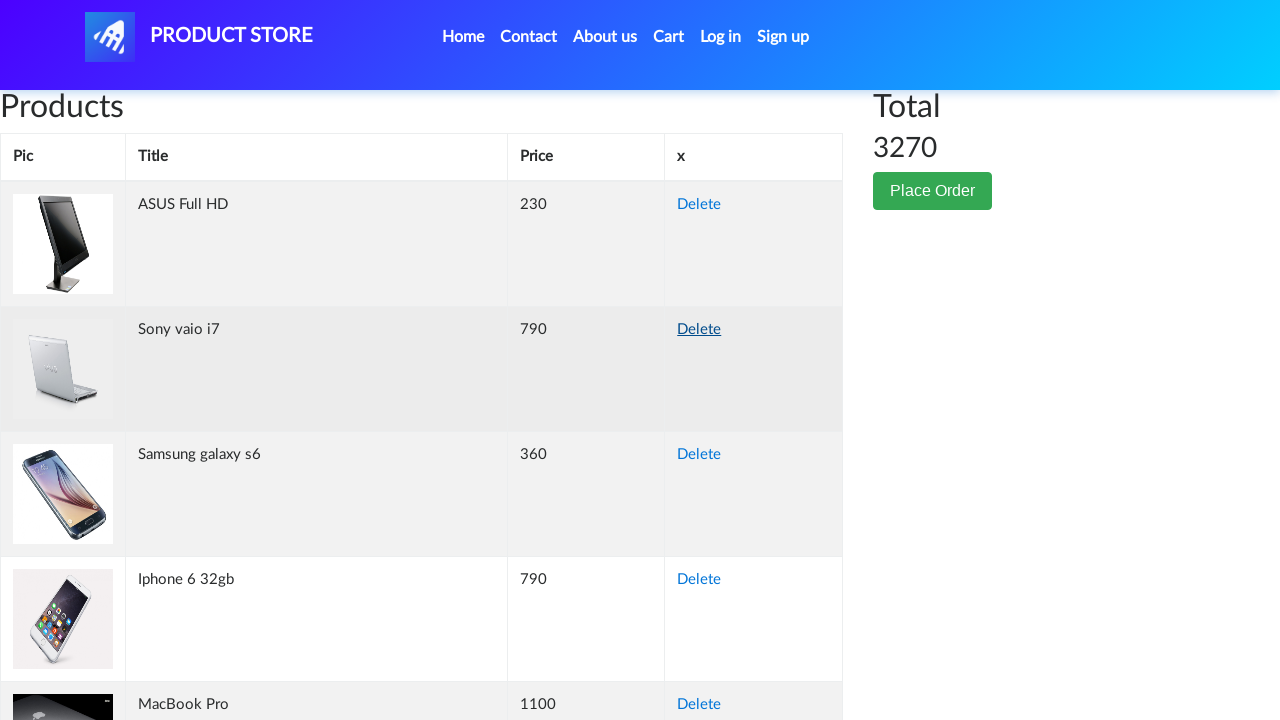

Located delete button for Samsung galaxy s6
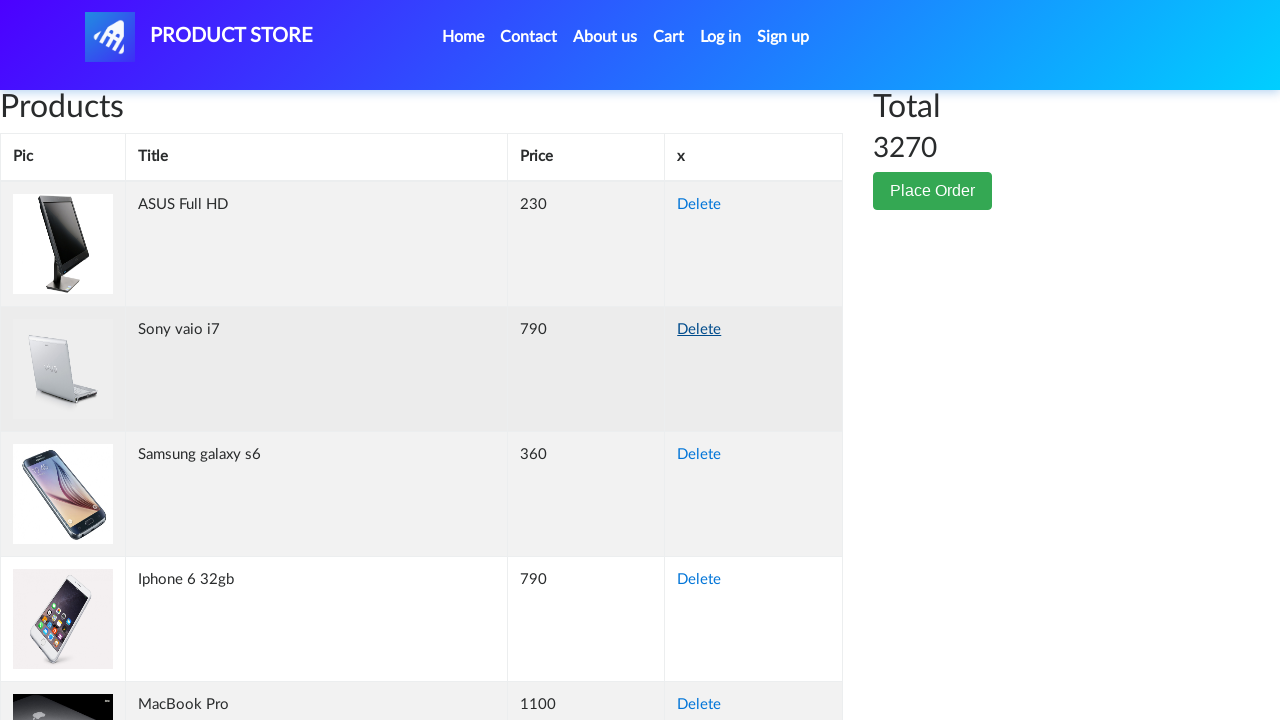

Clicked delete button for Samsung galaxy s6 at (699, 455) on xpath=//td[contains(text(), 'Samsung galaxy s6')]/following-sibling::td/a[contai
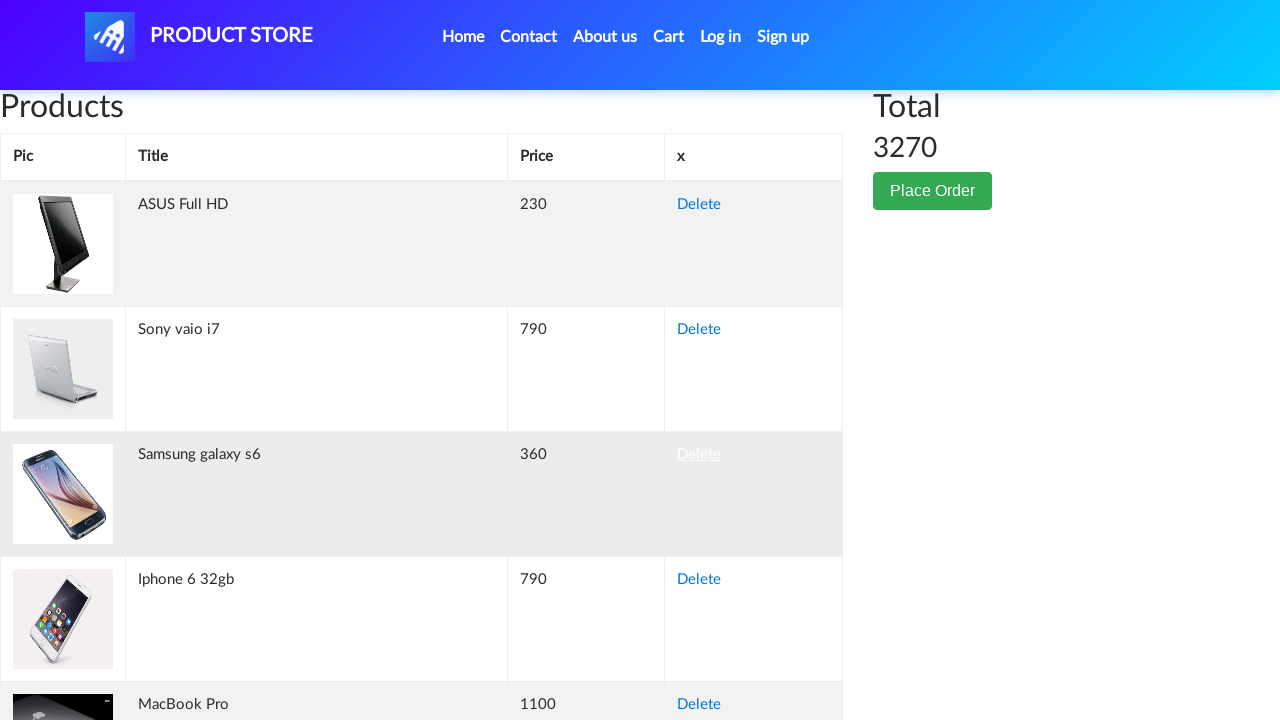

Waited for Samsung galaxy s6 to be removed from cart
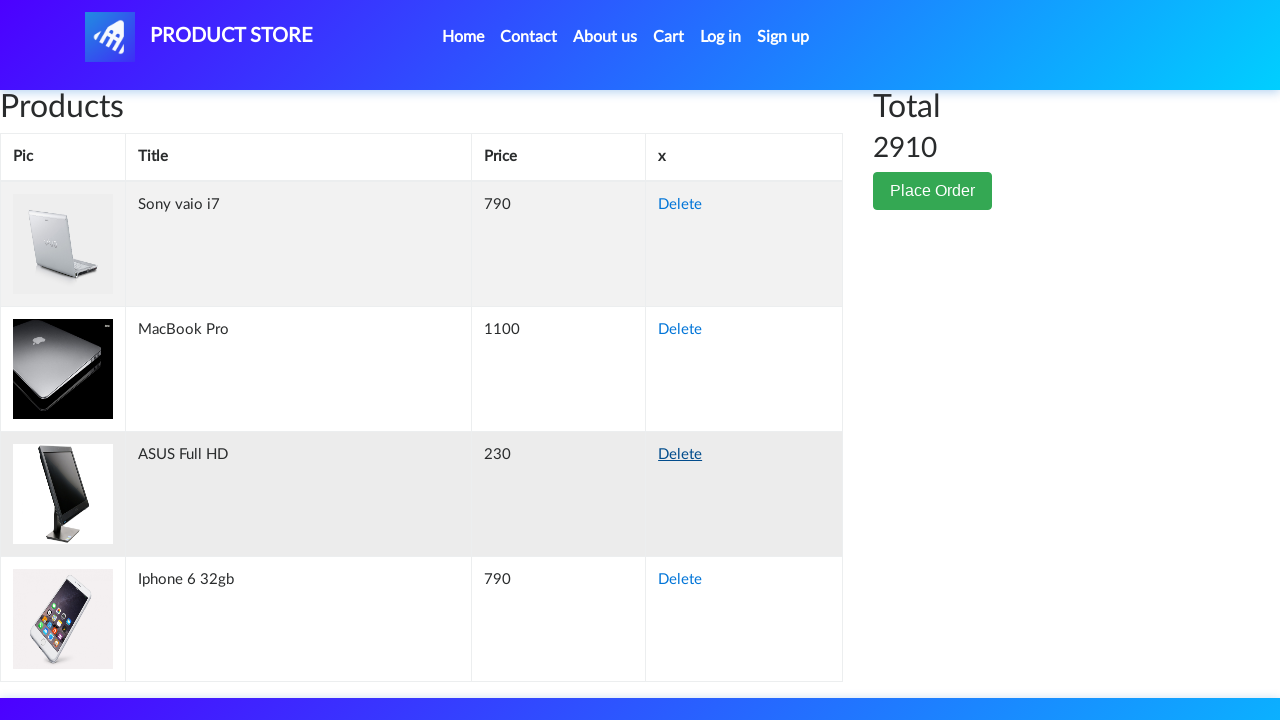

Located delete button for Sony vaio i7
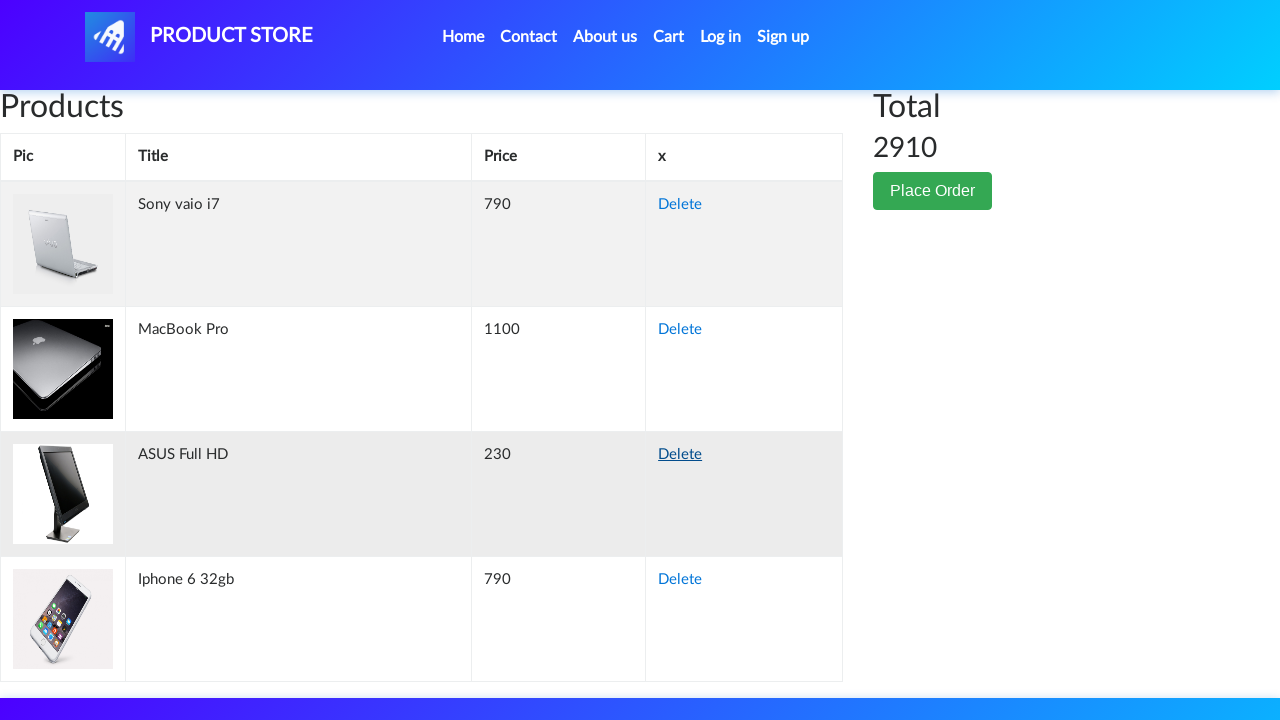

Clicked delete button for Sony vaio i7 at (680, 205) on xpath=//td[contains(text(), 'Sony vaio i7')]/following-sibling::td/a[contains(te
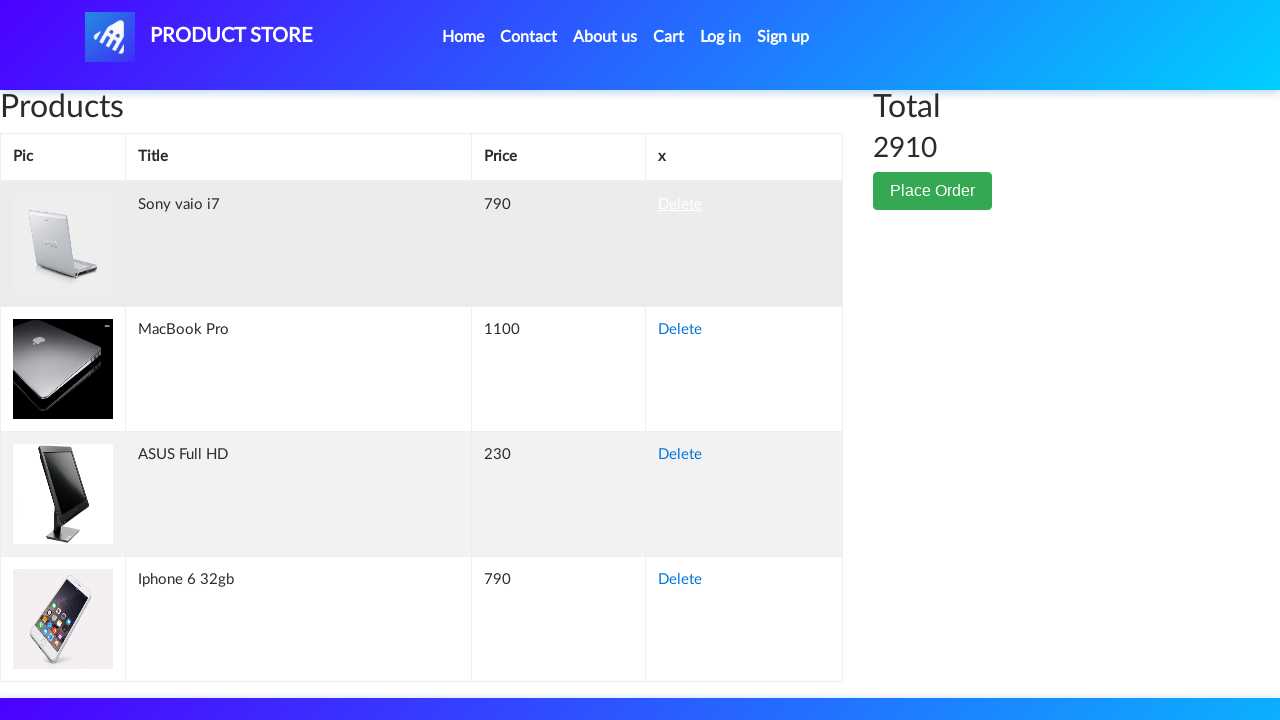

Waited for Sony vaio i7 to be removed from cart
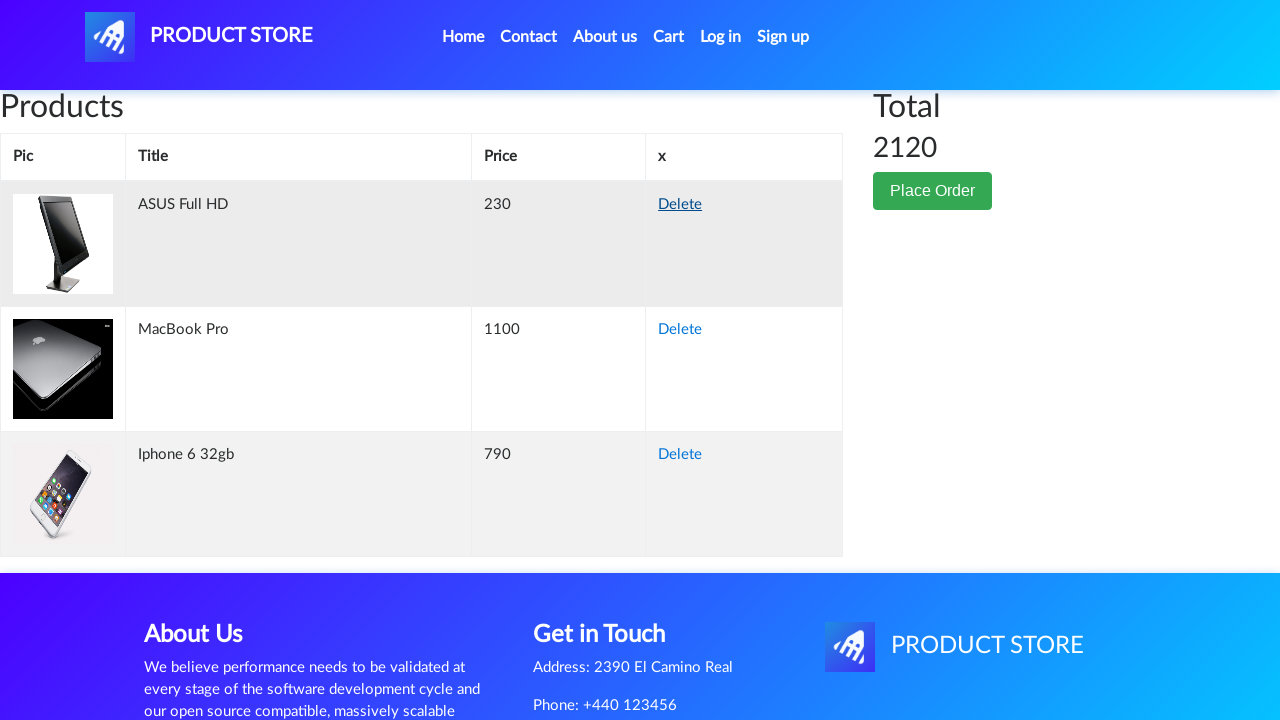

Total price element is visible, verifying final cart contents
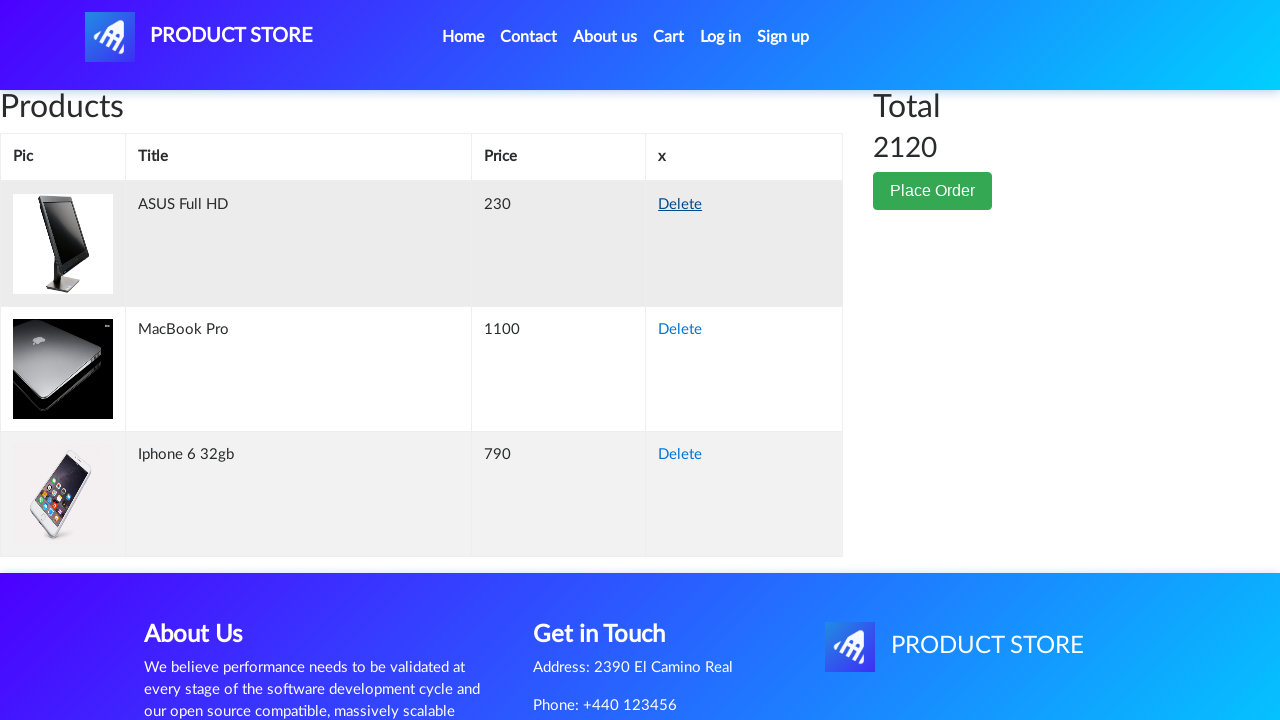

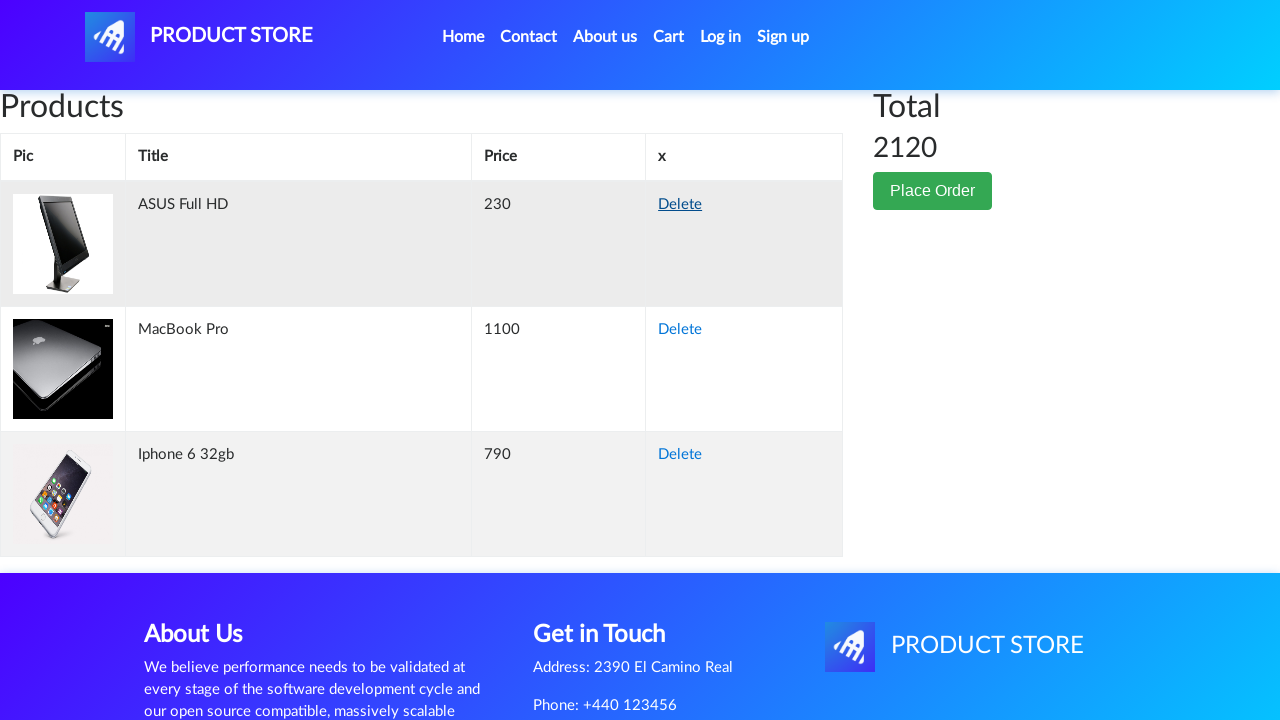